Tests dropdown menu functionality by selecting options that start with the letter "B" from a select dropdown element

Starting URL: https://www.globalsqa.com/demo-site/select-dropdown-menu/

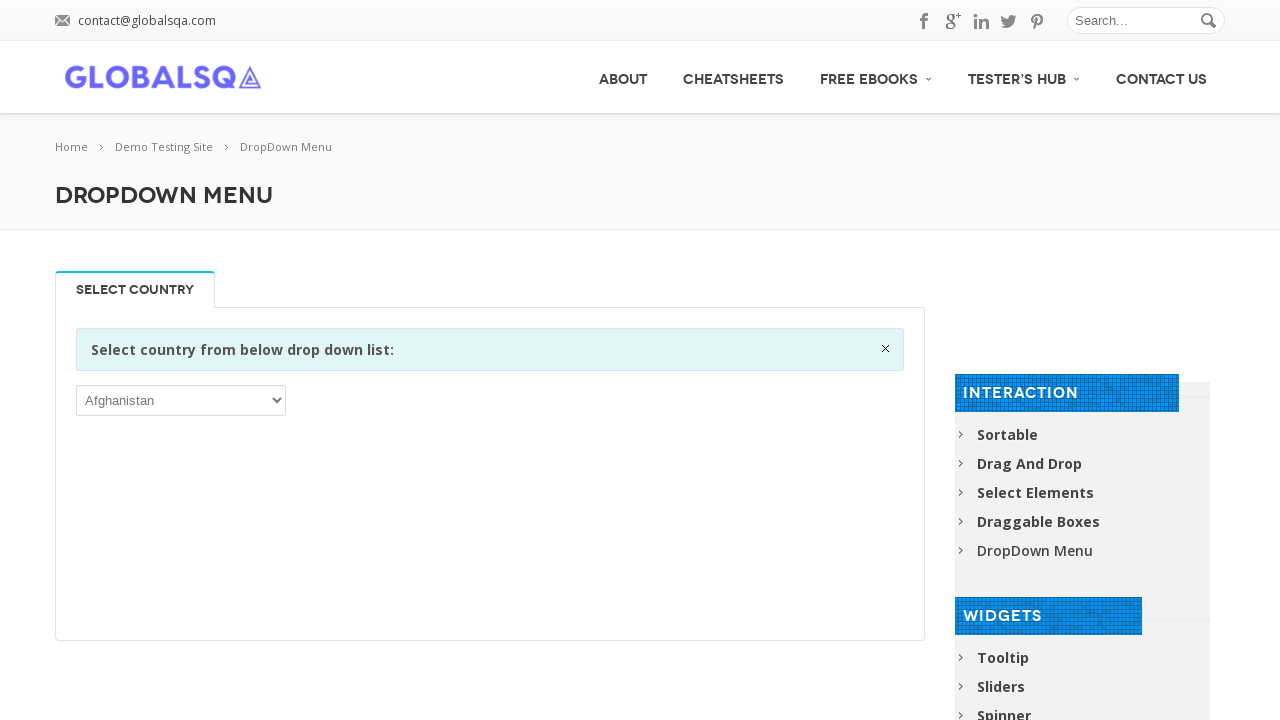

Waited for dropdown selector to be visible
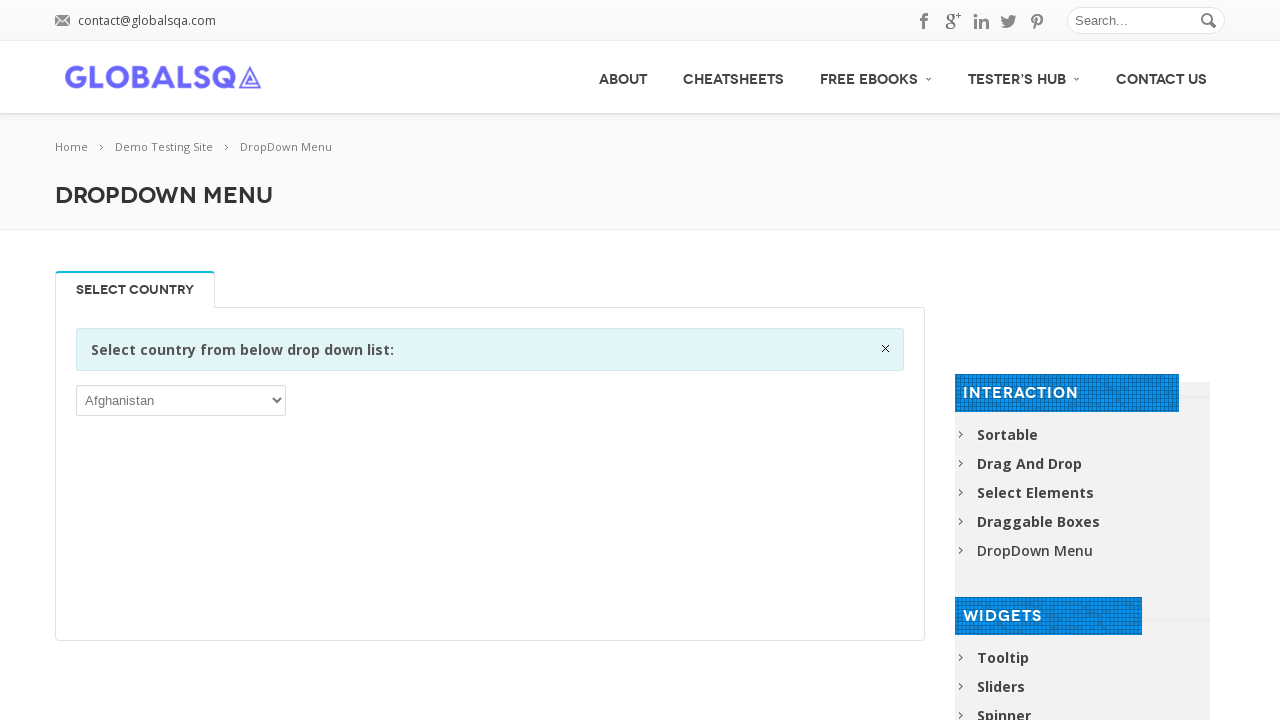

Located the dropdown element
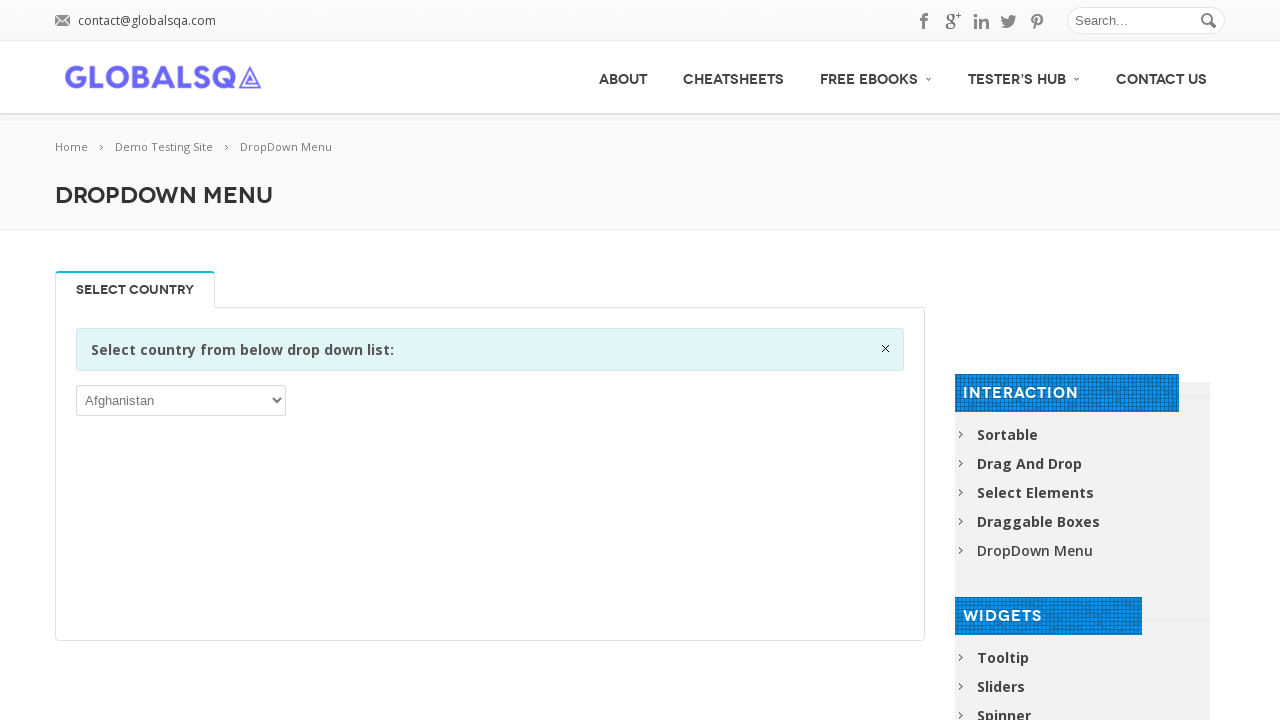

Retrieved all dropdown options
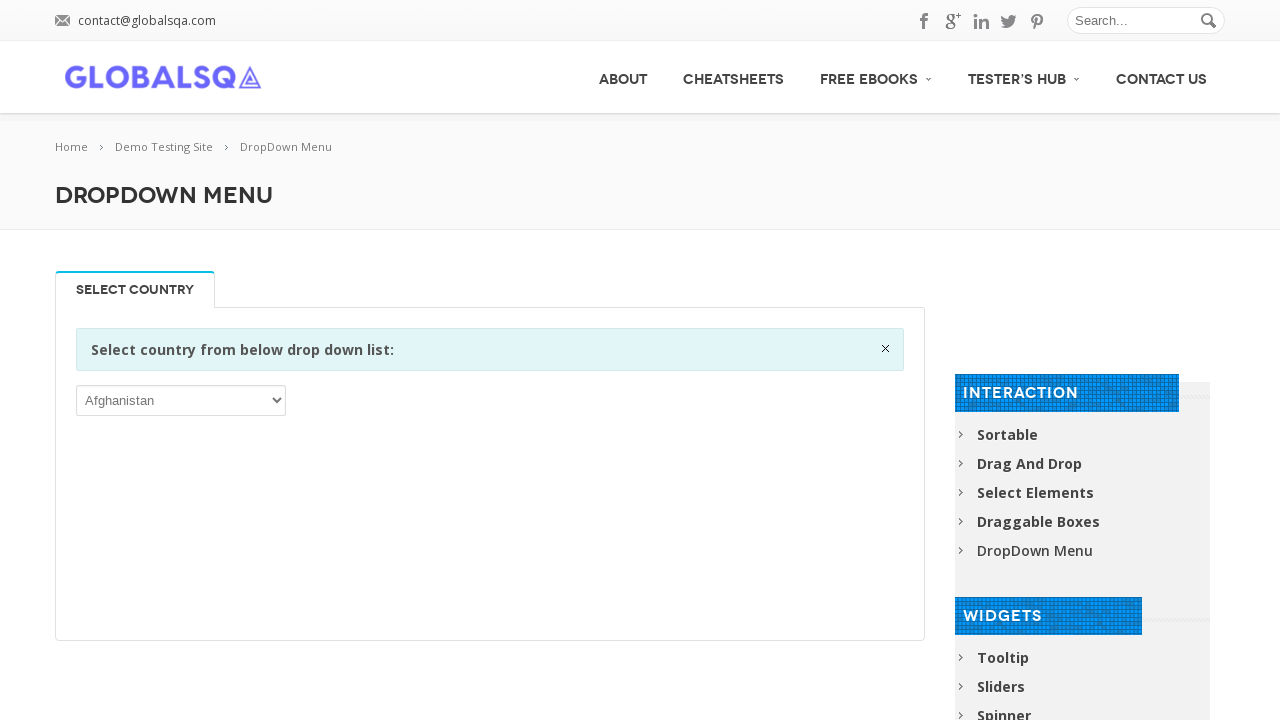

Selected dropdown option 'Bahamas' starting with 'B' on select
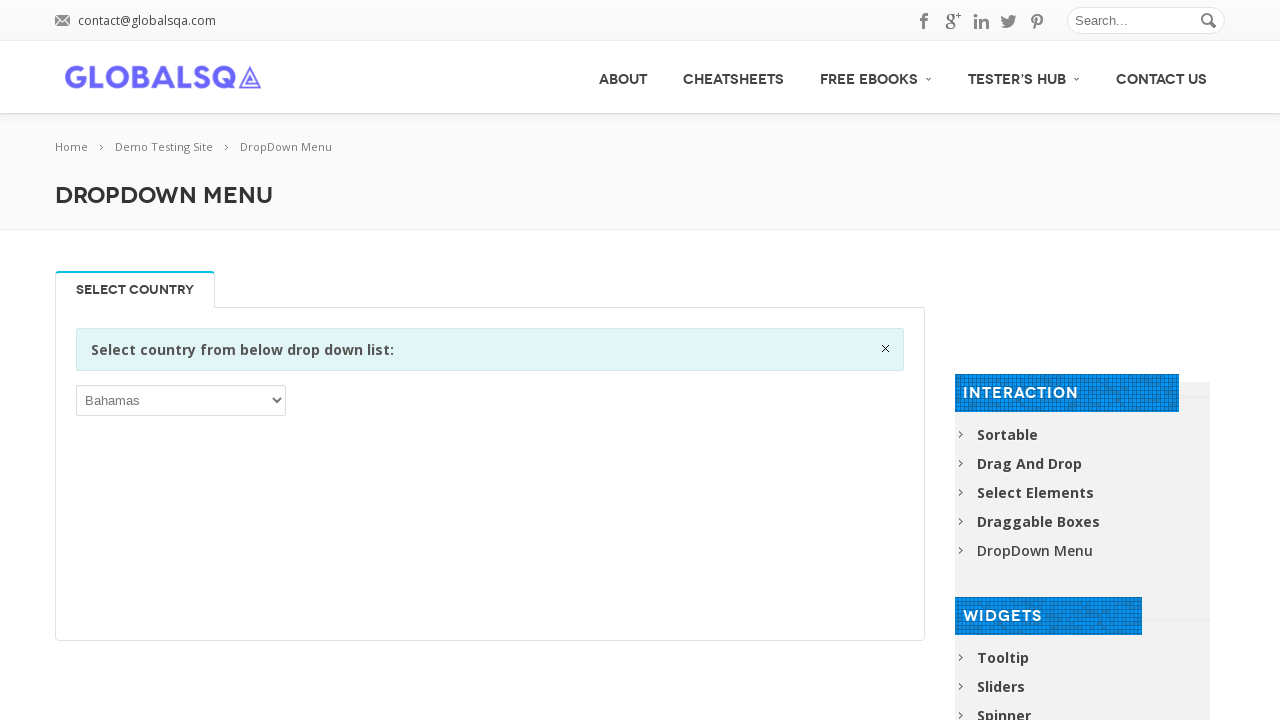

Waited 1 second after selection
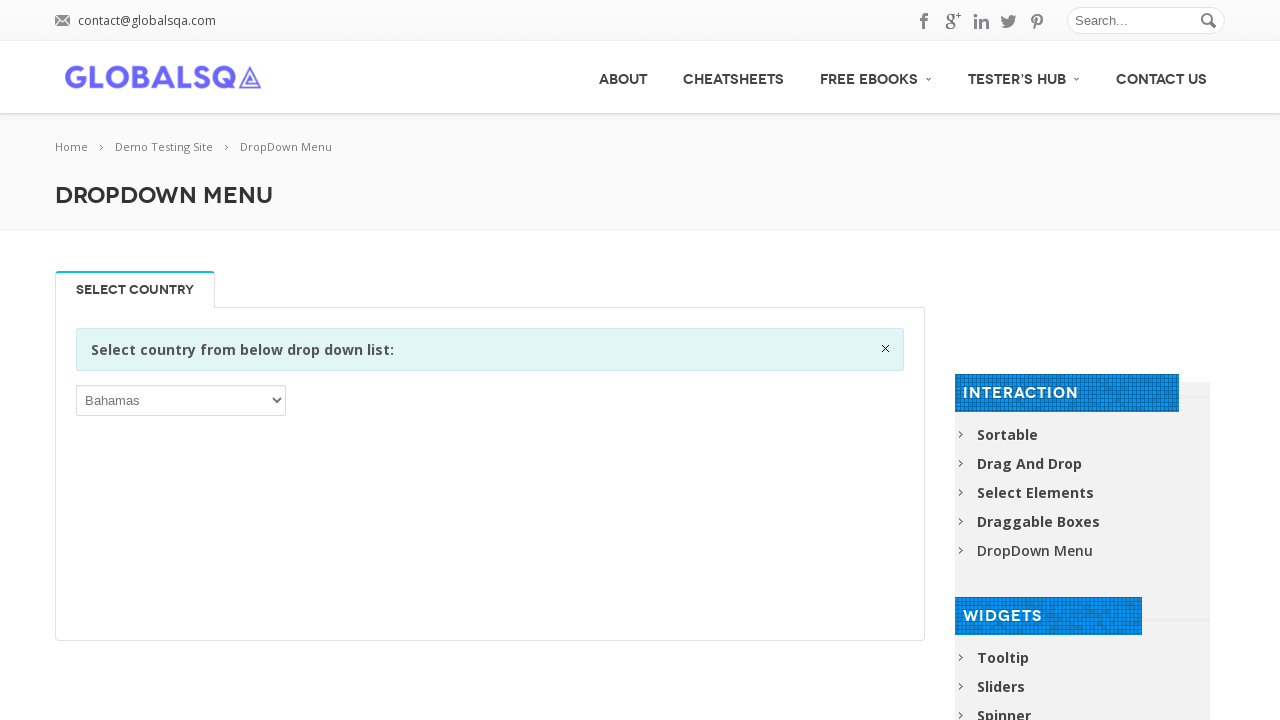

Selected dropdown option 'Bahrain' starting with 'B' on select
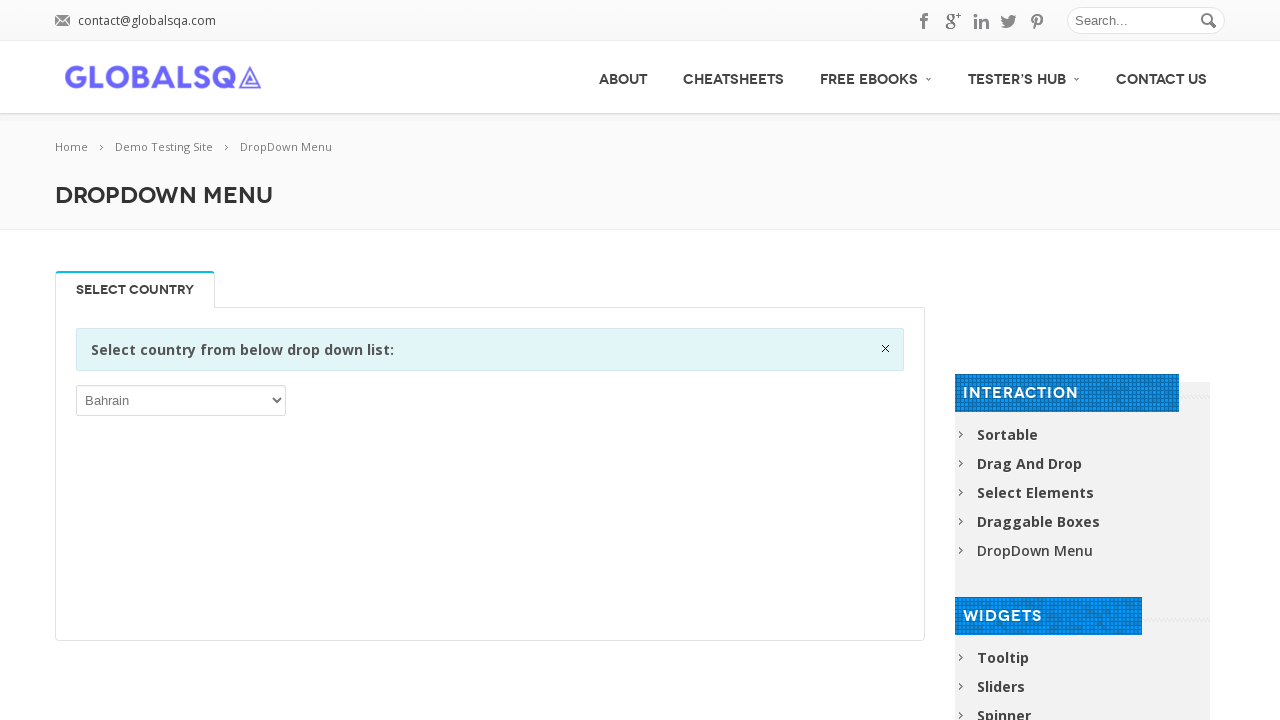

Waited 1 second after selection
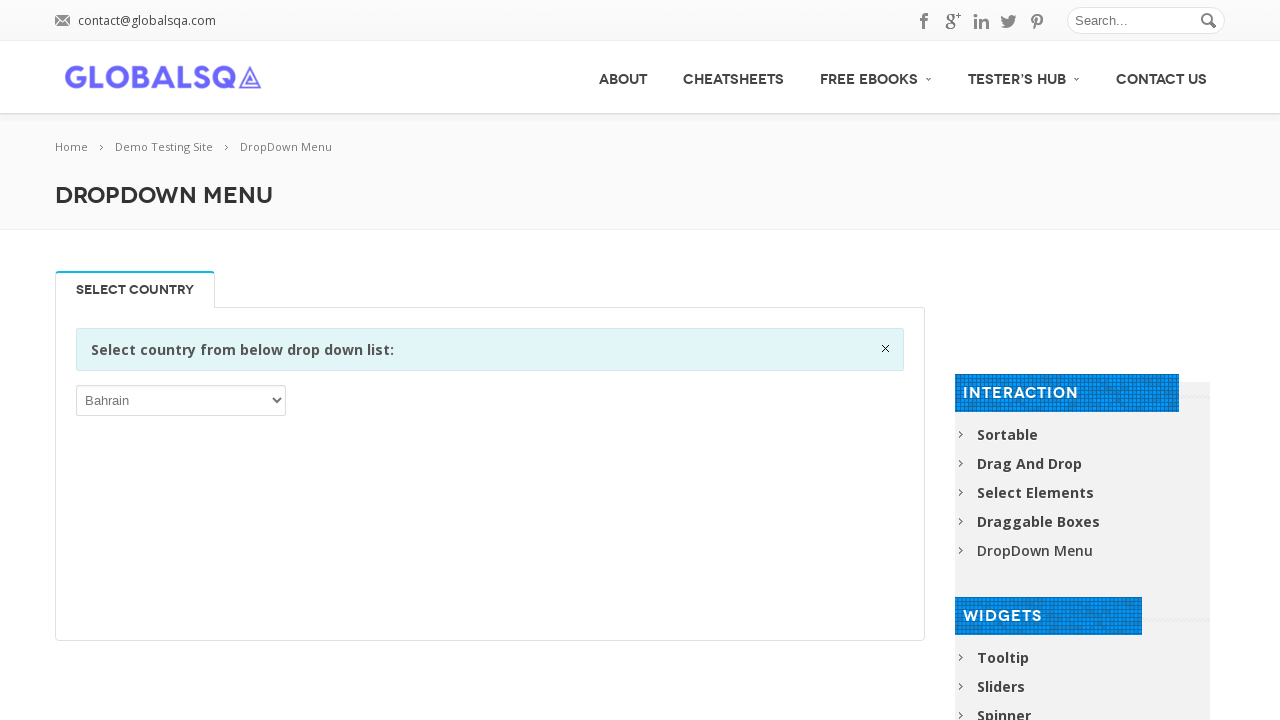

Selected dropdown option 'Bangladesh' starting with 'B' on select
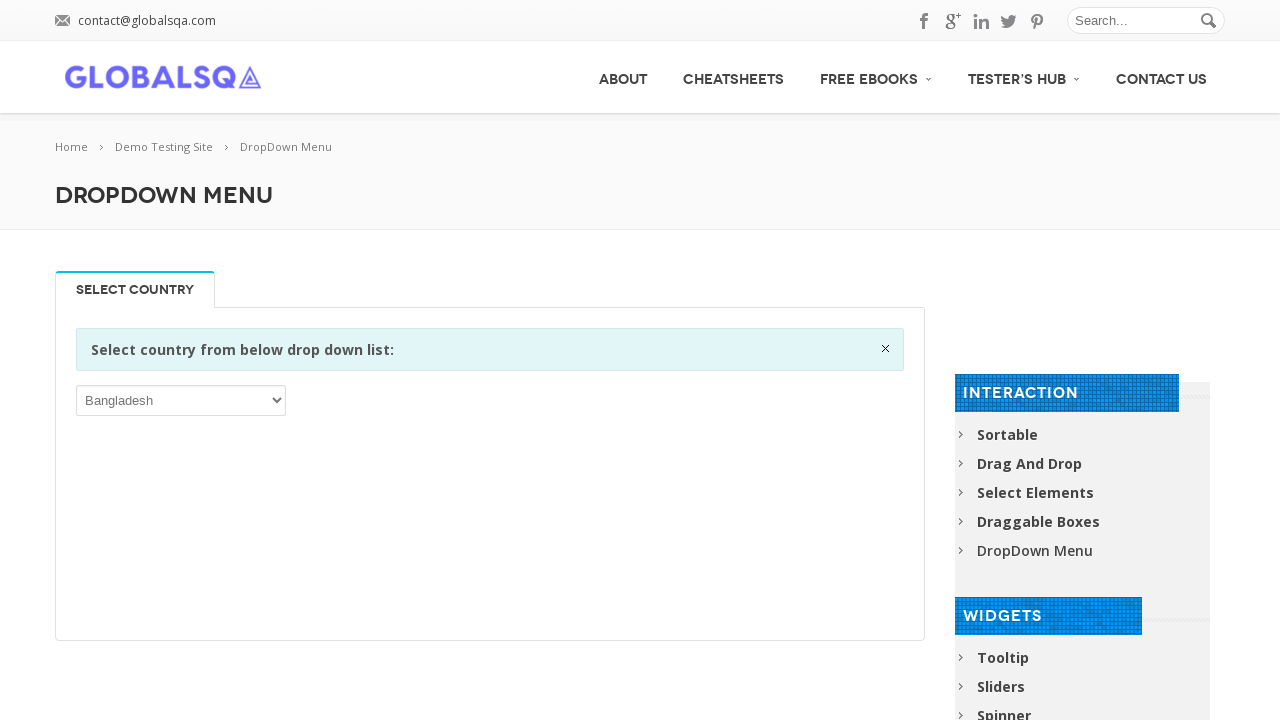

Waited 1 second after selection
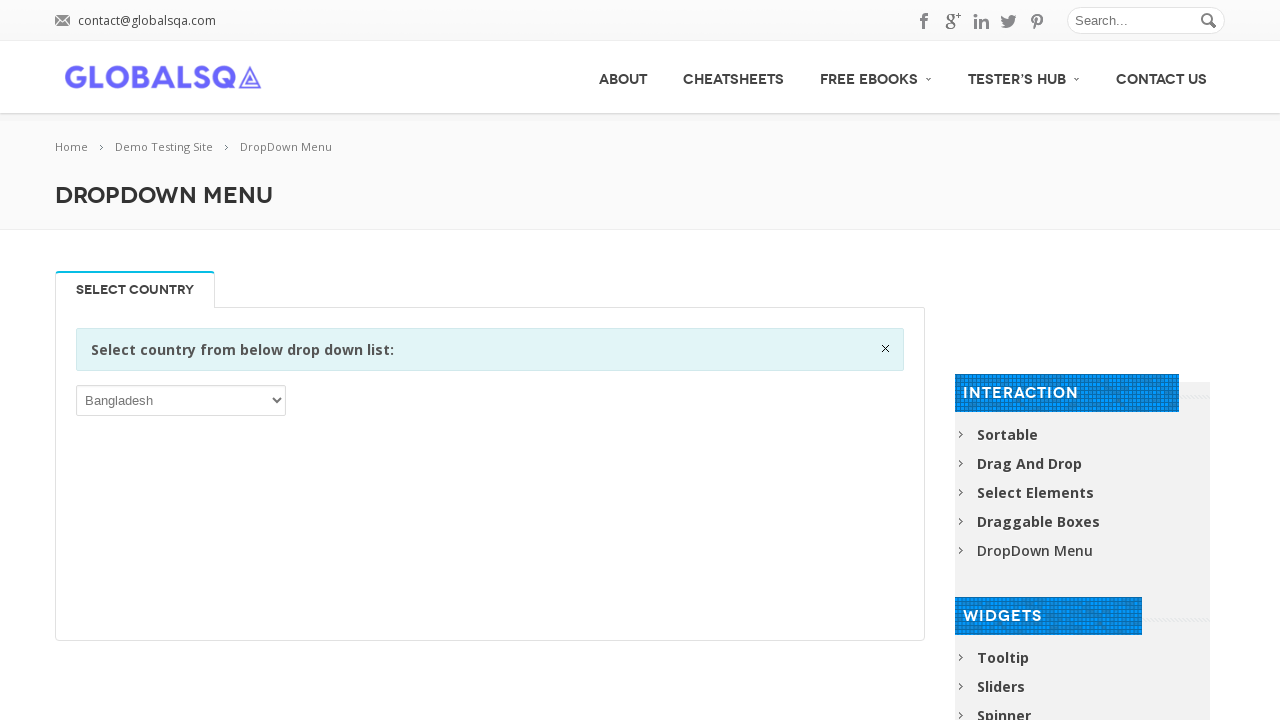

Selected dropdown option 'Barbados' starting with 'B' on select
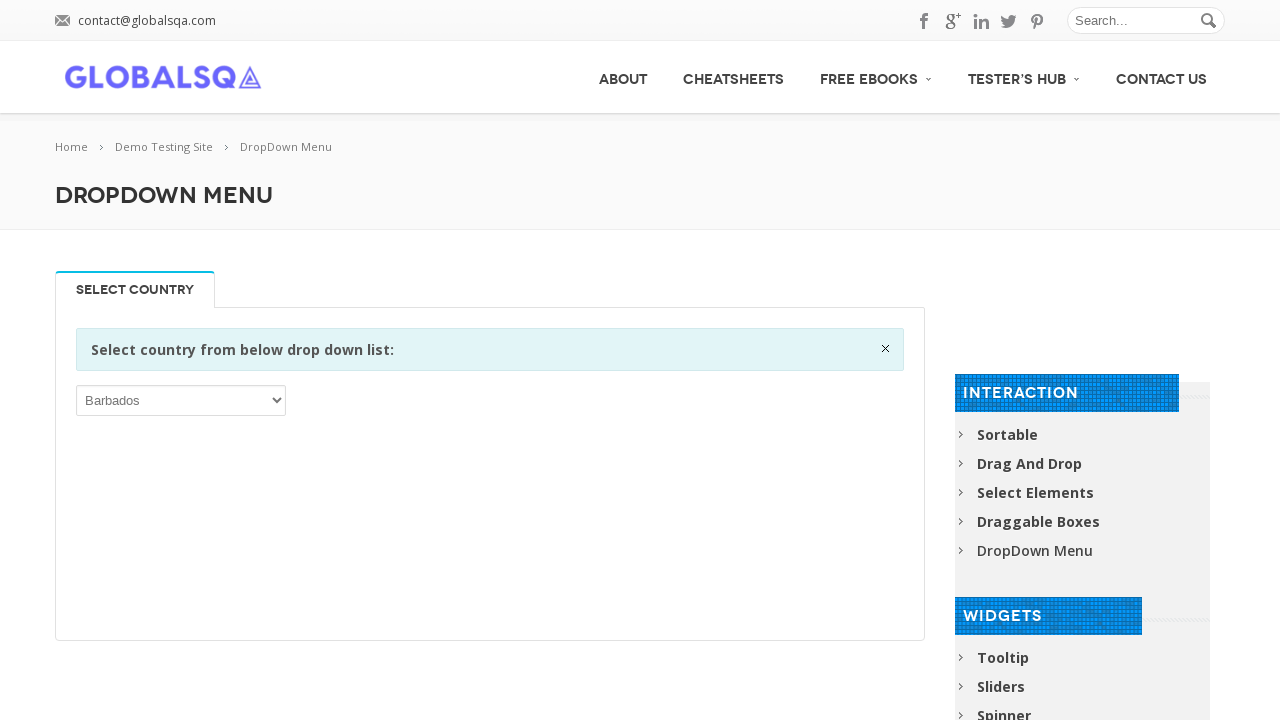

Waited 1 second after selection
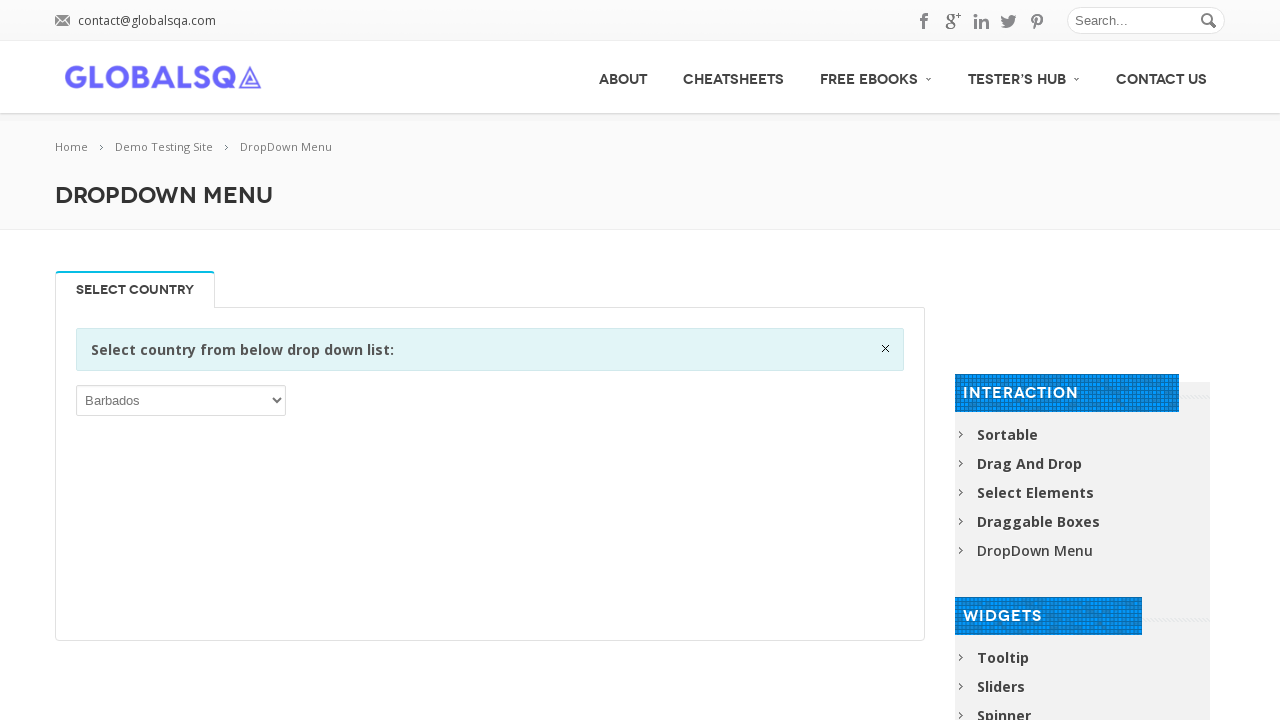

Selected dropdown option 'Belarus' starting with 'B' on select
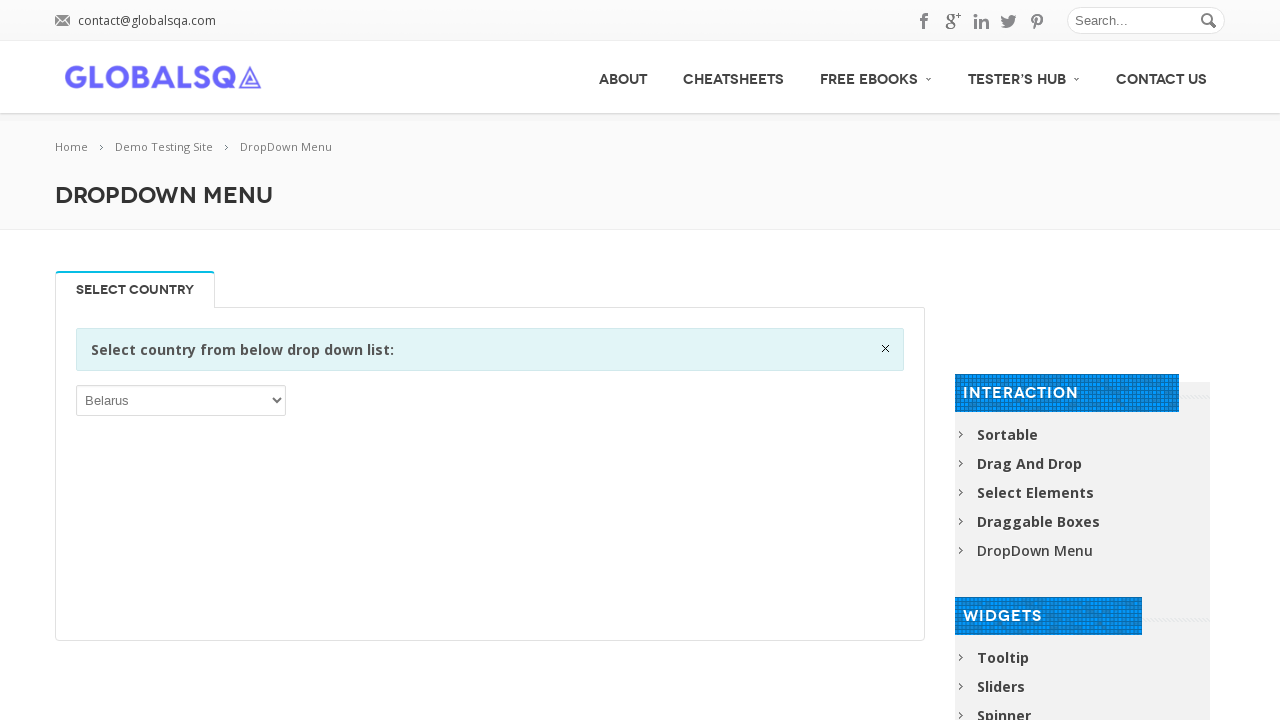

Waited 1 second after selection
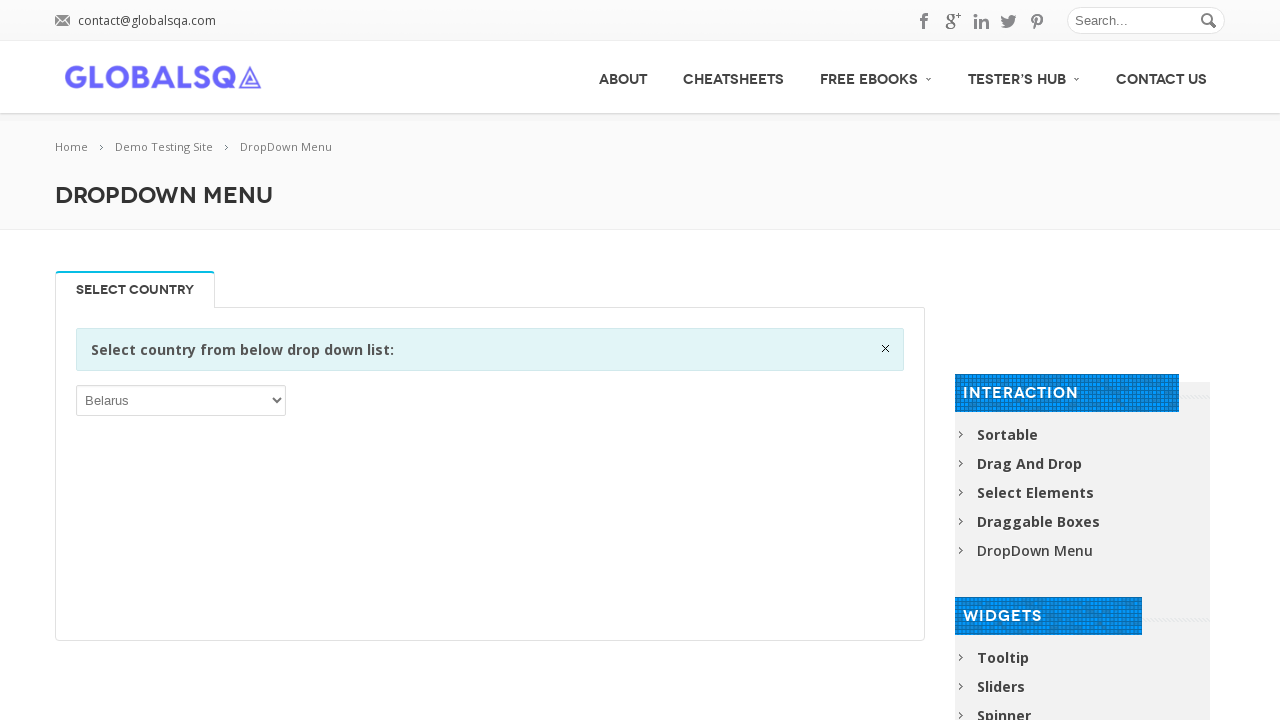

Selected dropdown option 'Belgium' starting with 'B' on select
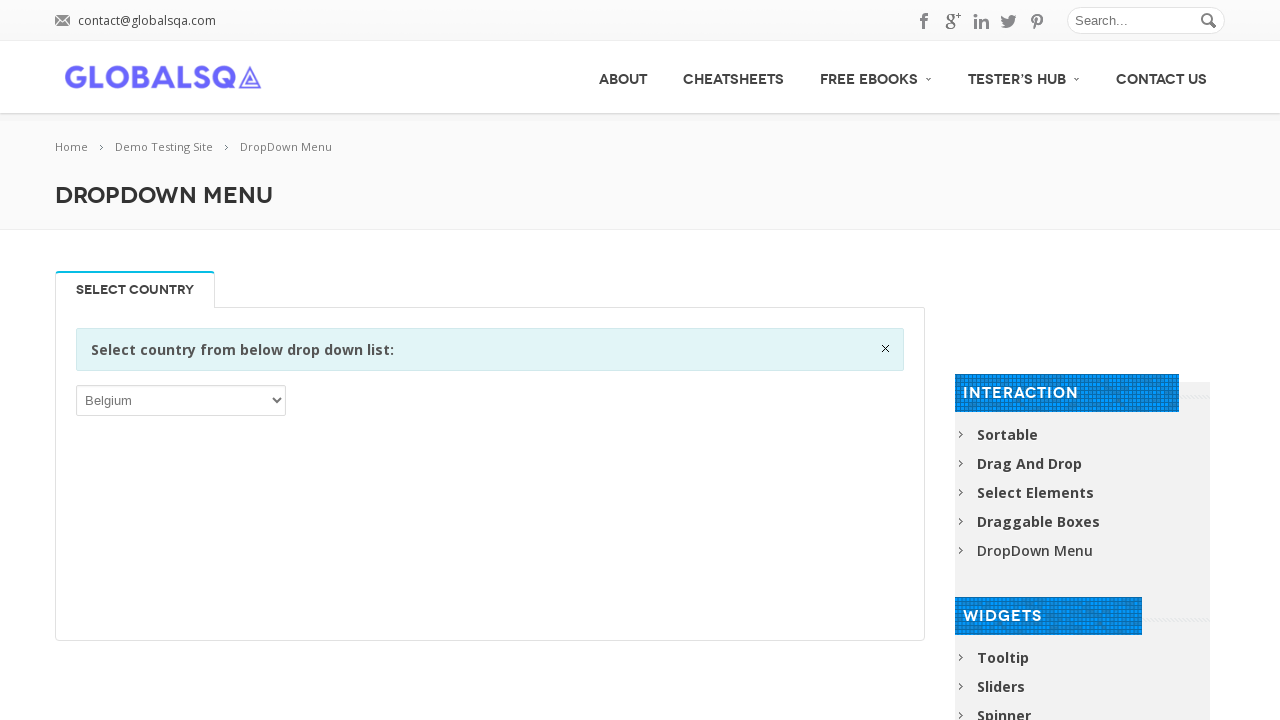

Waited 1 second after selection
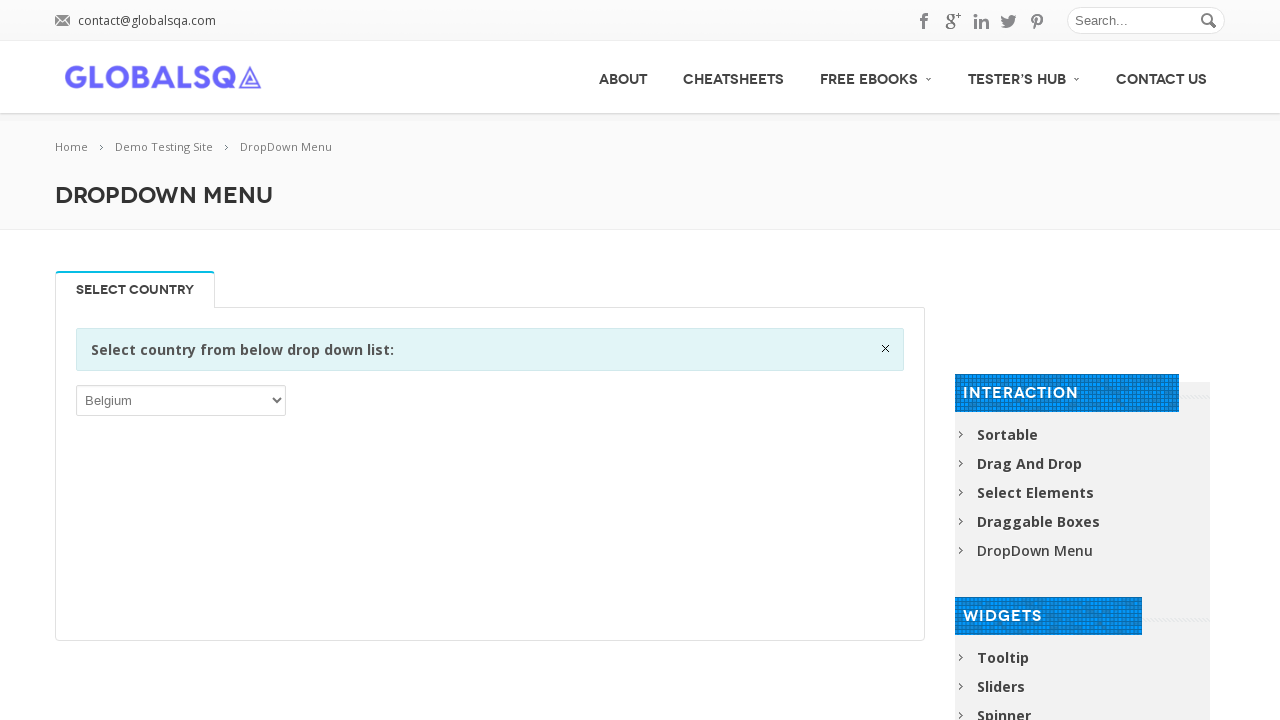

Selected dropdown option 'Belize' starting with 'B' on select
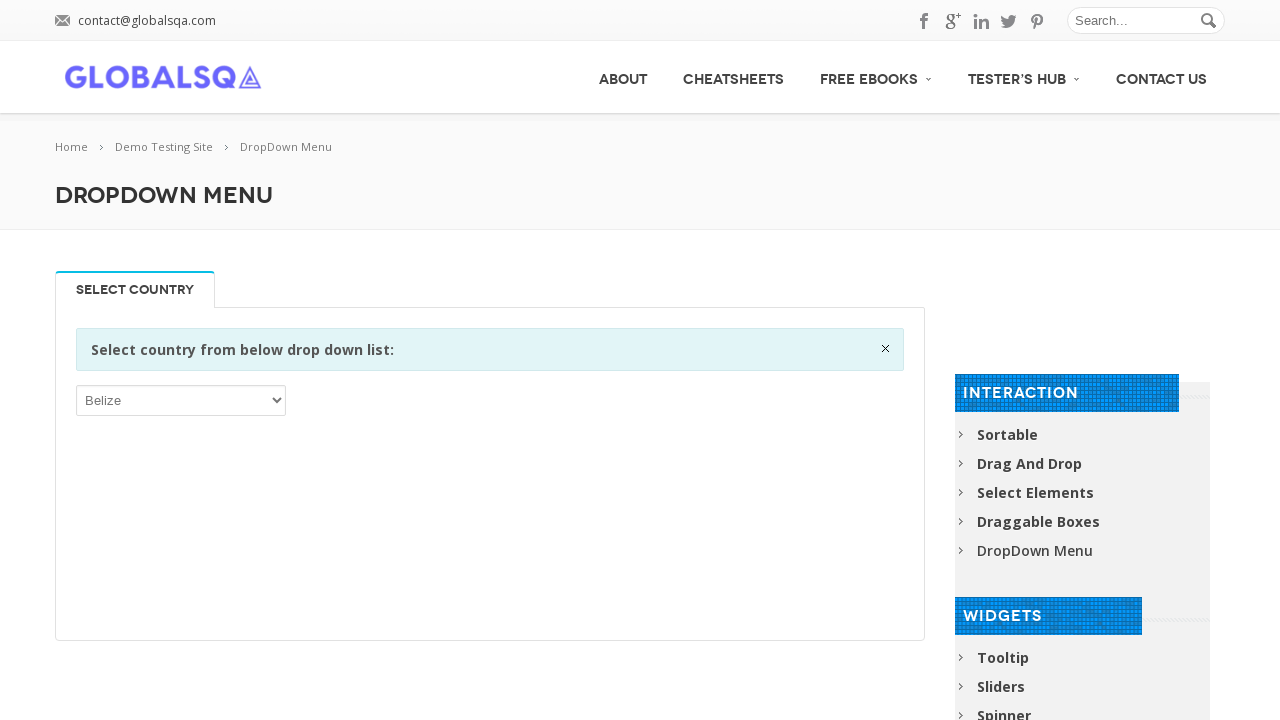

Waited 1 second after selection
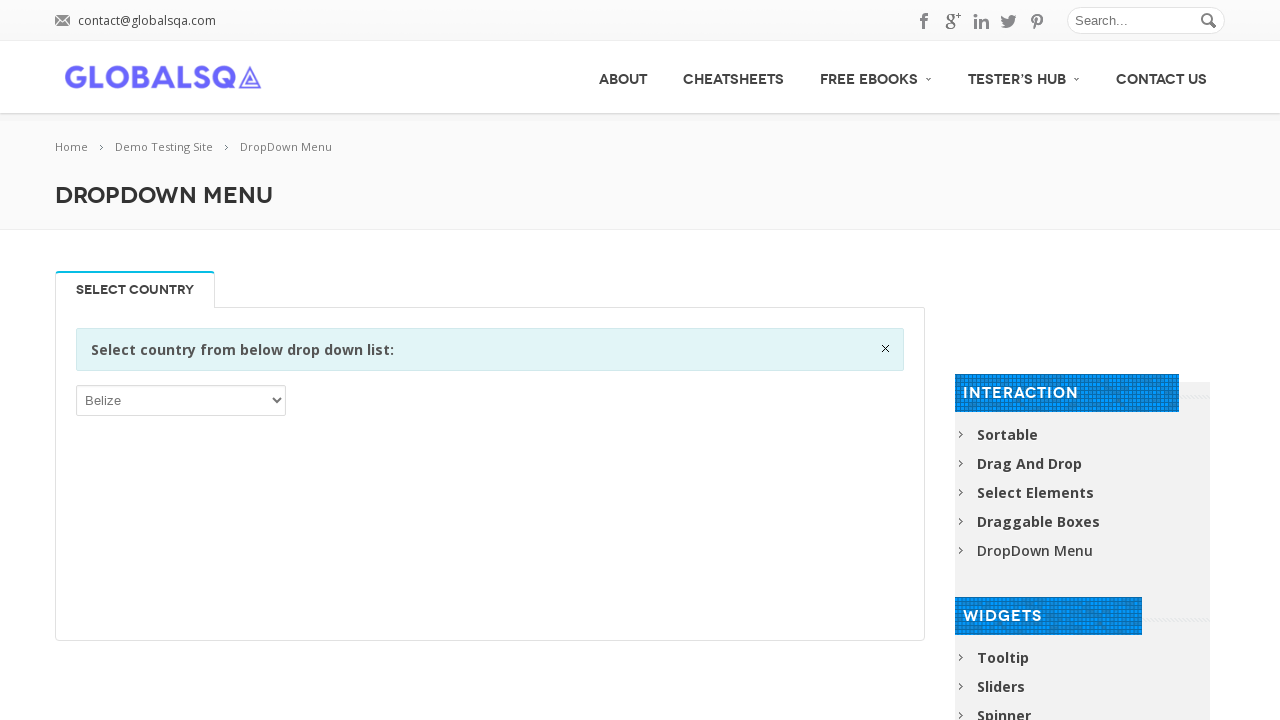

Selected dropdown option 'Benin' starting with 'B' on select
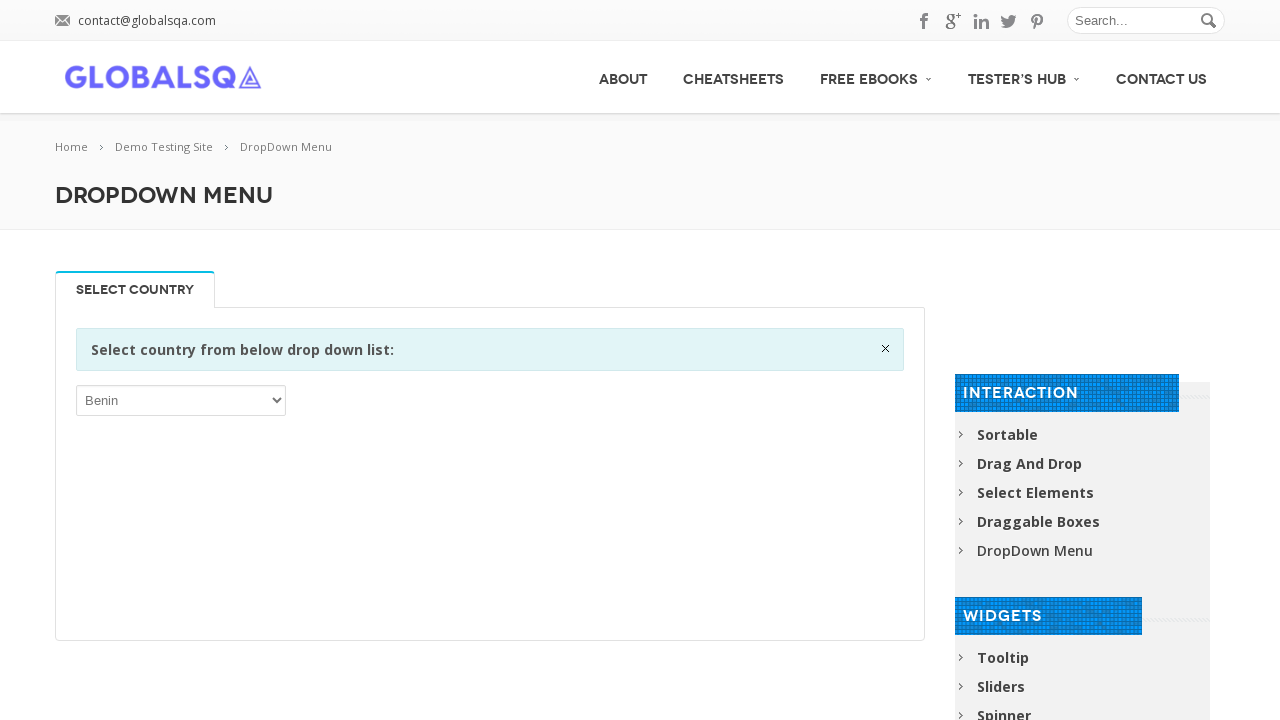

Waited 1 second after selection
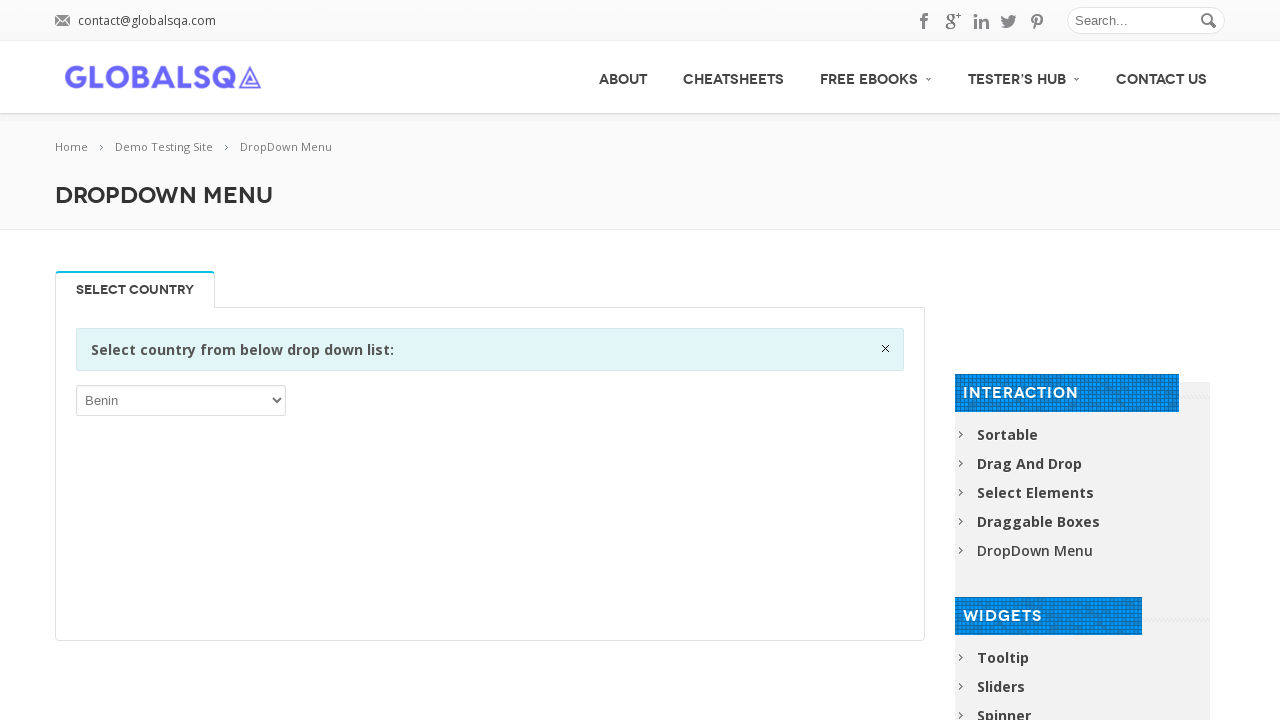

Selected dropdown option 'Bermuda' starting with 'B' on select
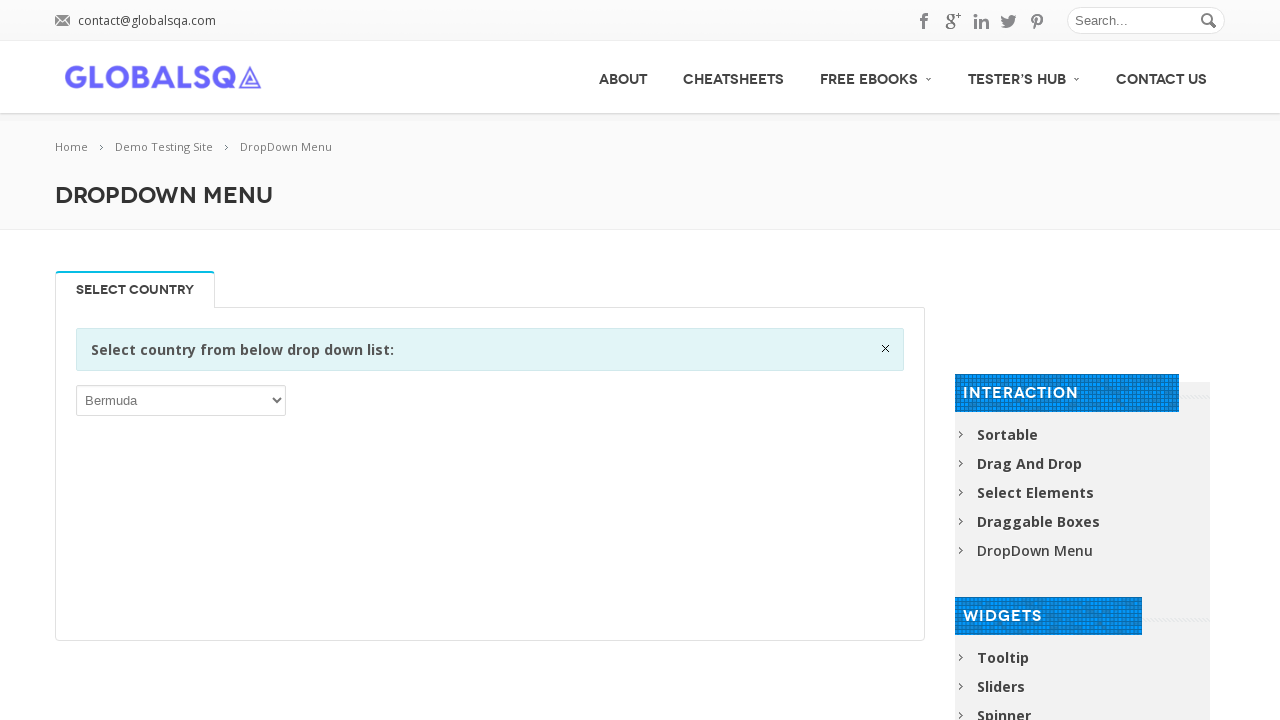

Waited 1 second after selection
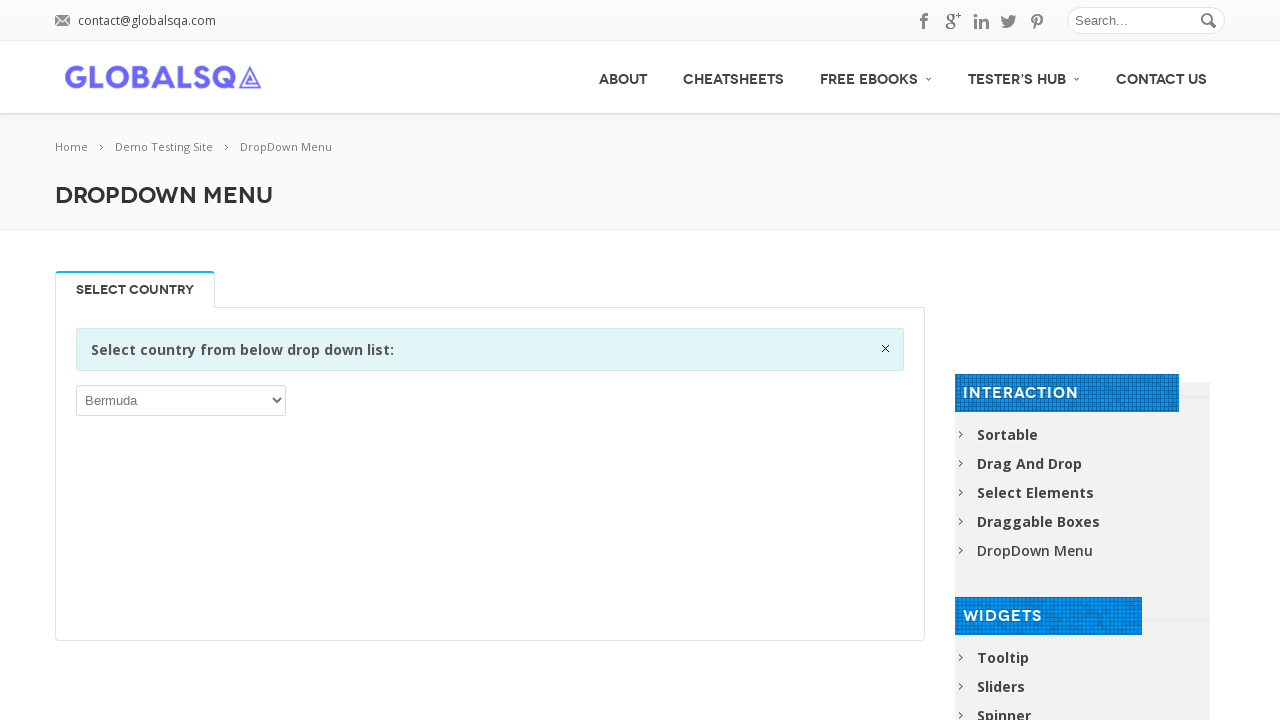

Selected dropdown option 'Bhutan' starting with 'B' on select
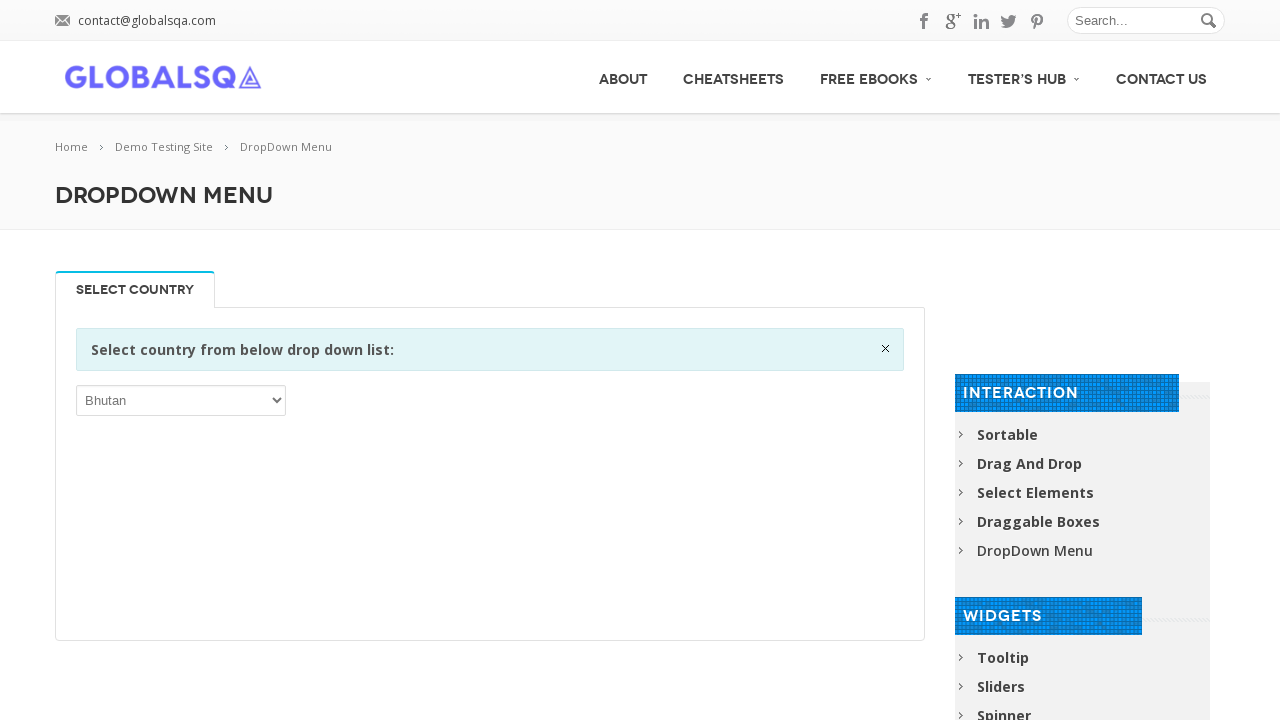

Waited 1 second after selection
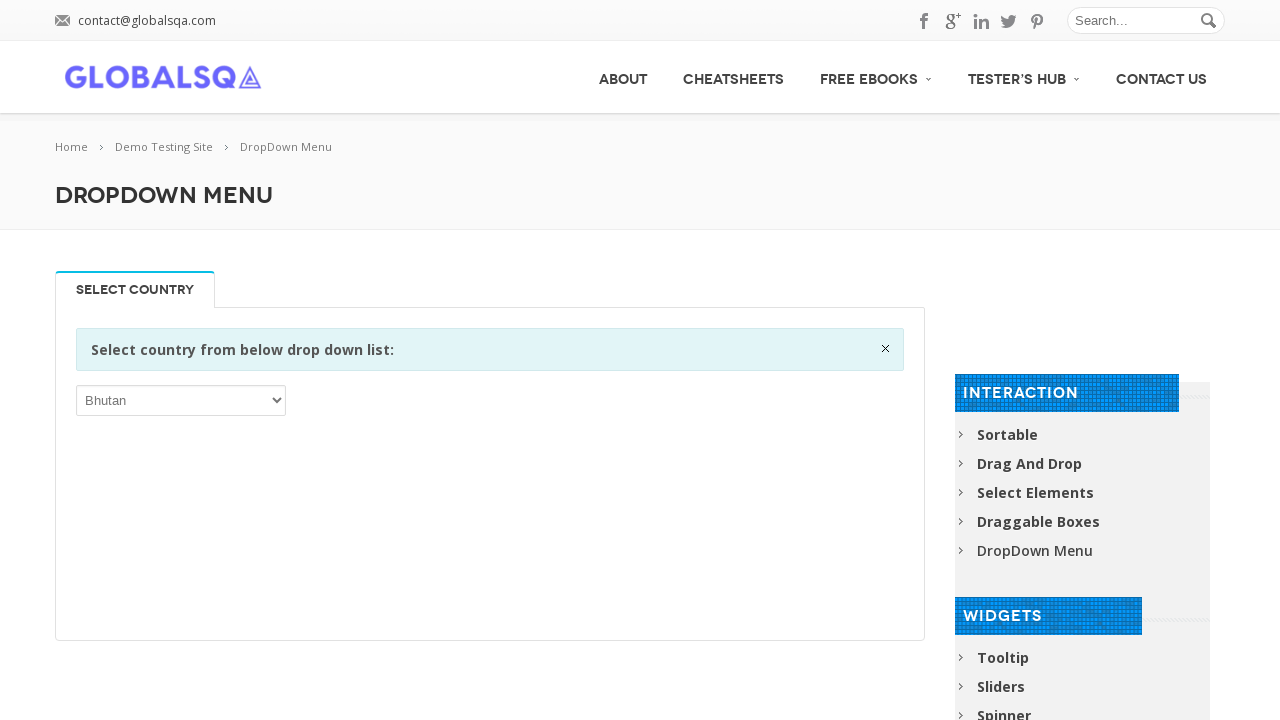

Selected dropdown option 'Bolivia, Plurinational State of' starting with 'B' on select
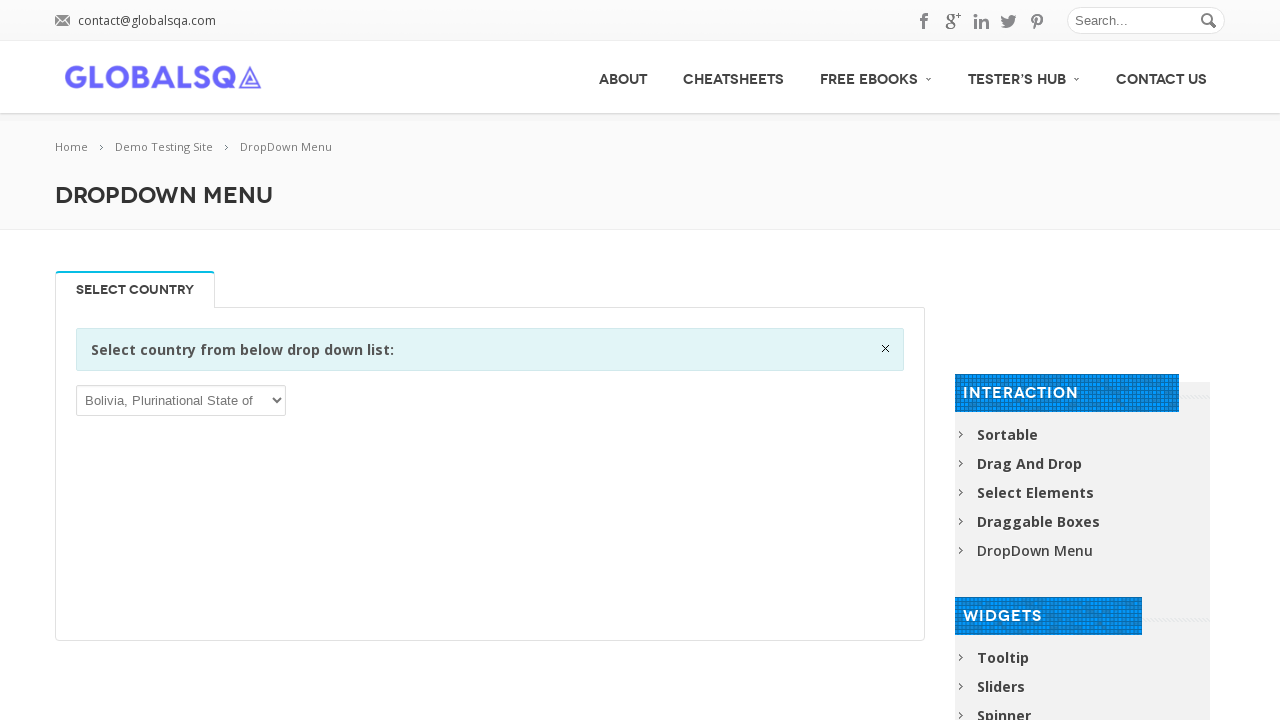

Waited 1 second after selection
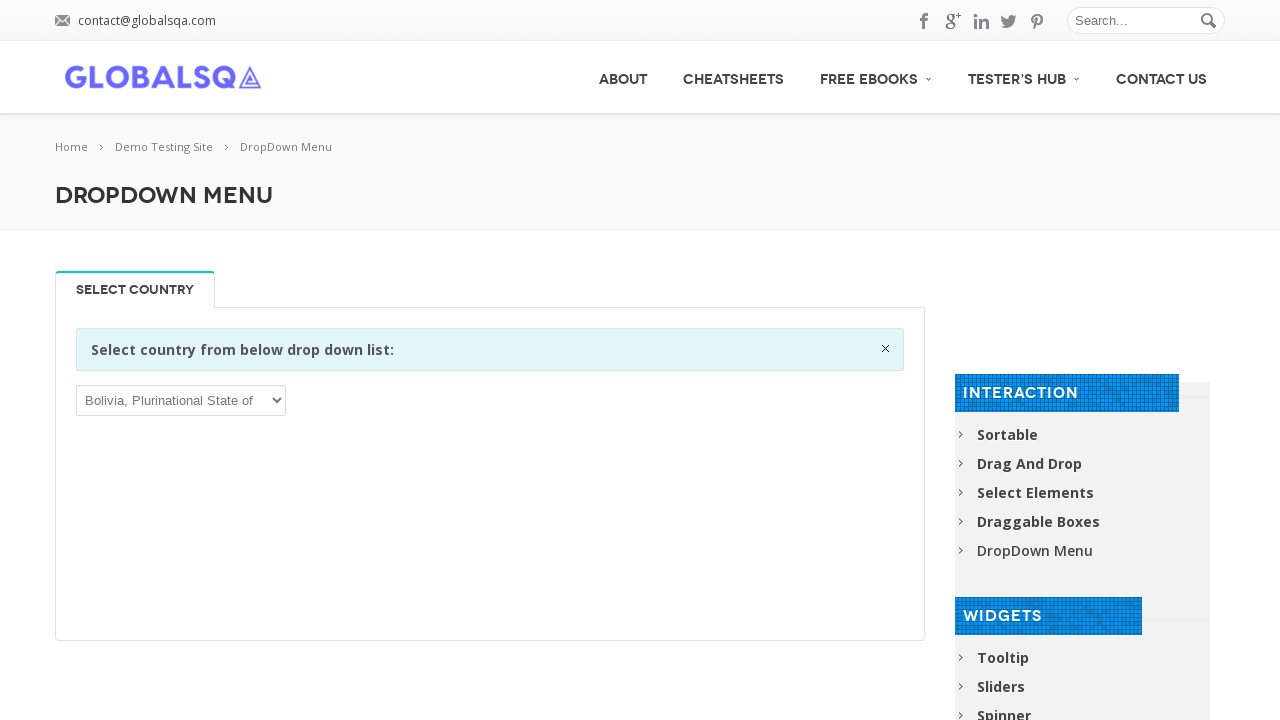

Selected dropdown option 'Bonaire, Sint Eustatius and Saba' starting with 'B' on select
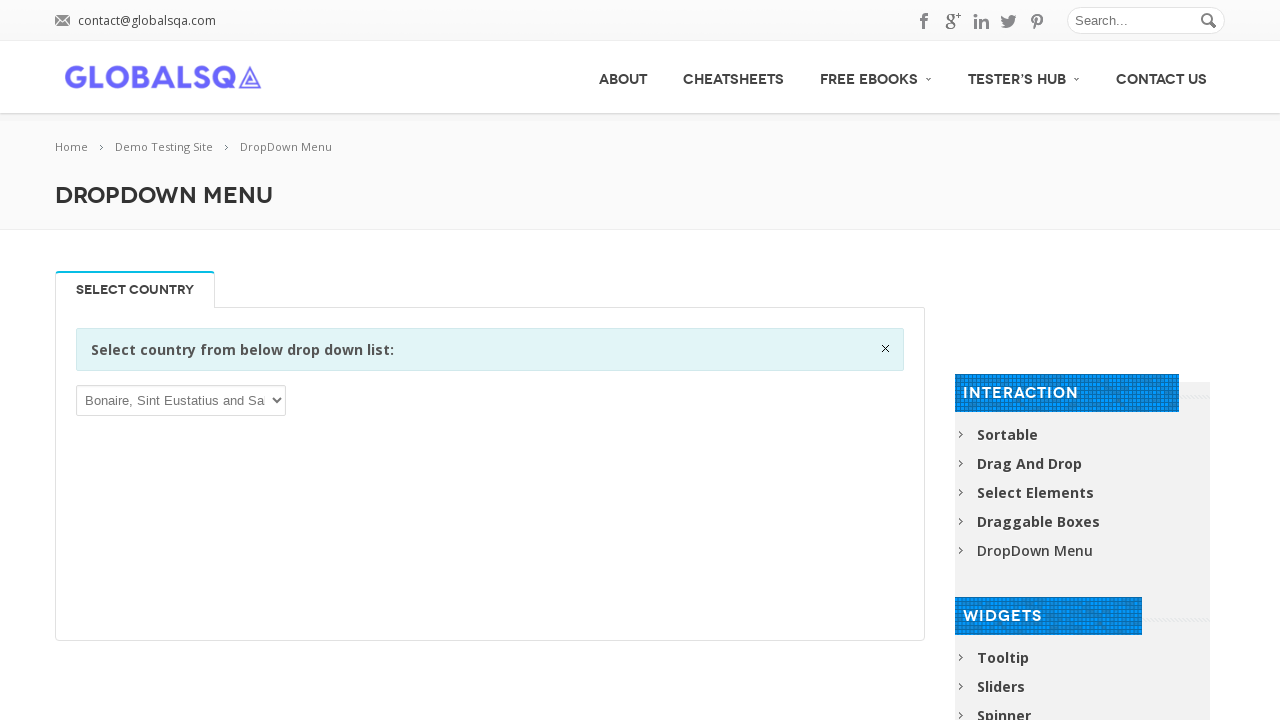

Waited 1 second after selection
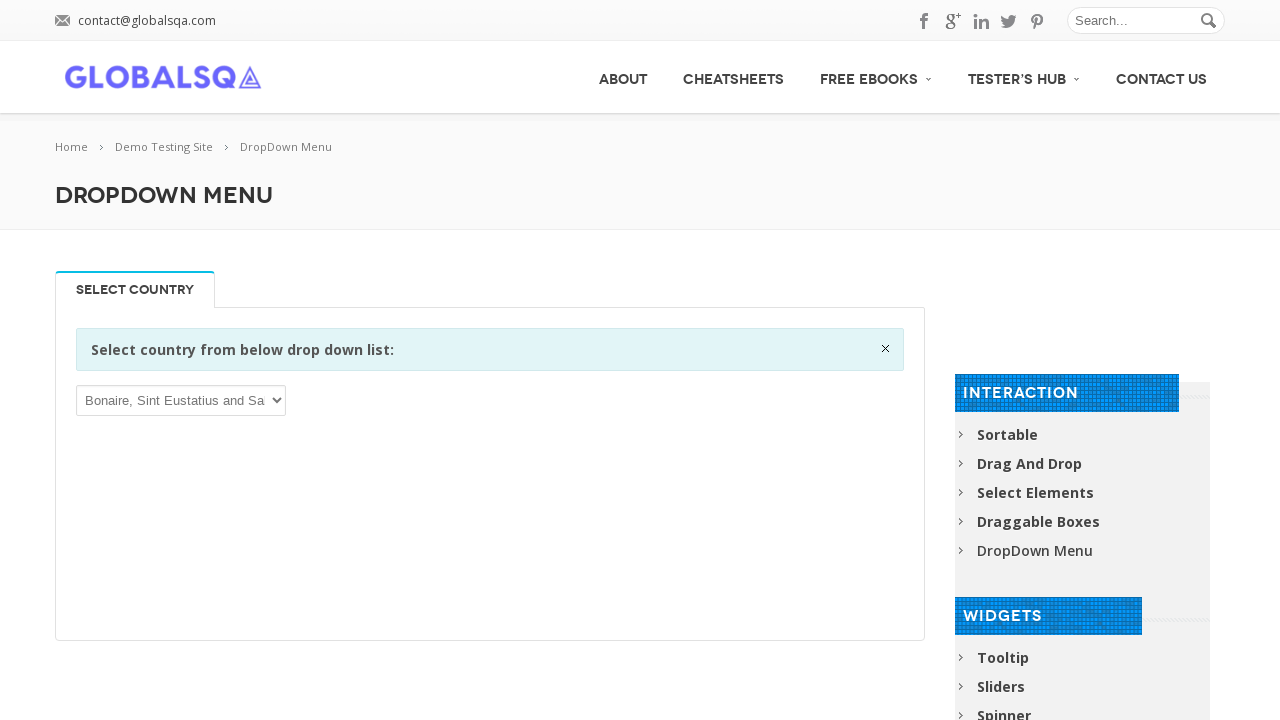

Selected dropdown option 'Bosnia and Herzegovina' starting with 'B' on select
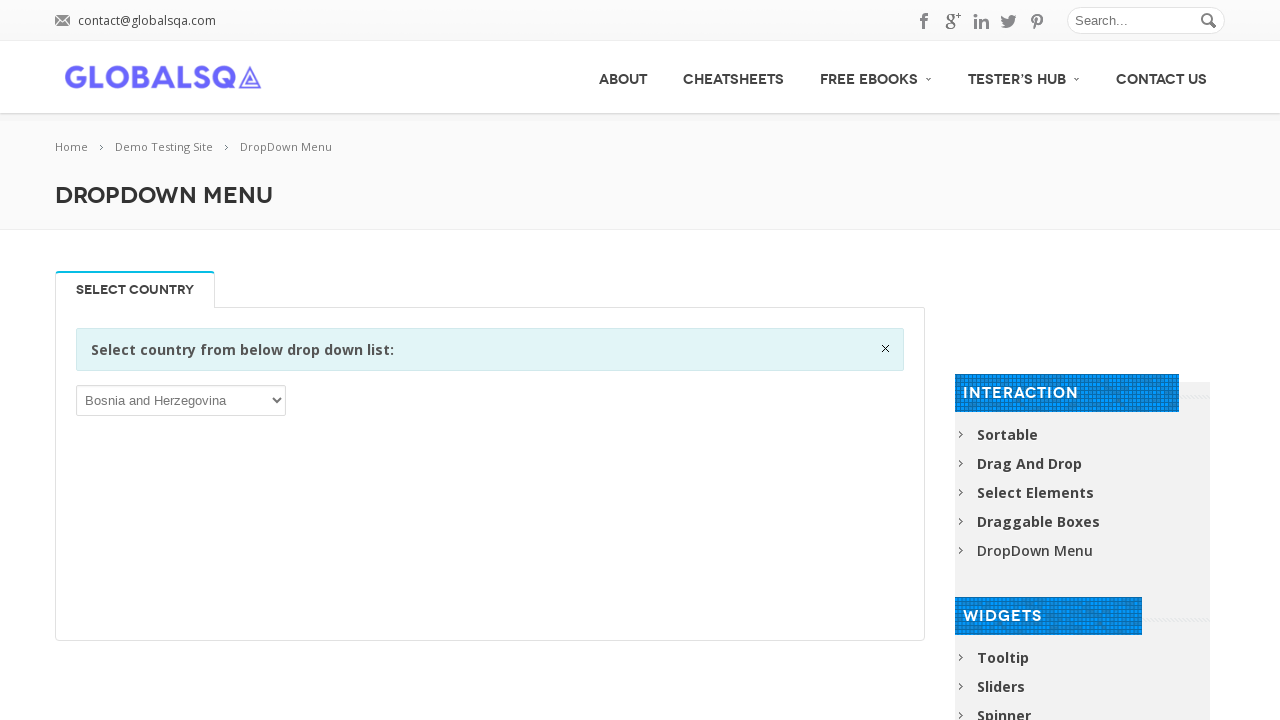

Waited 1 second after selection
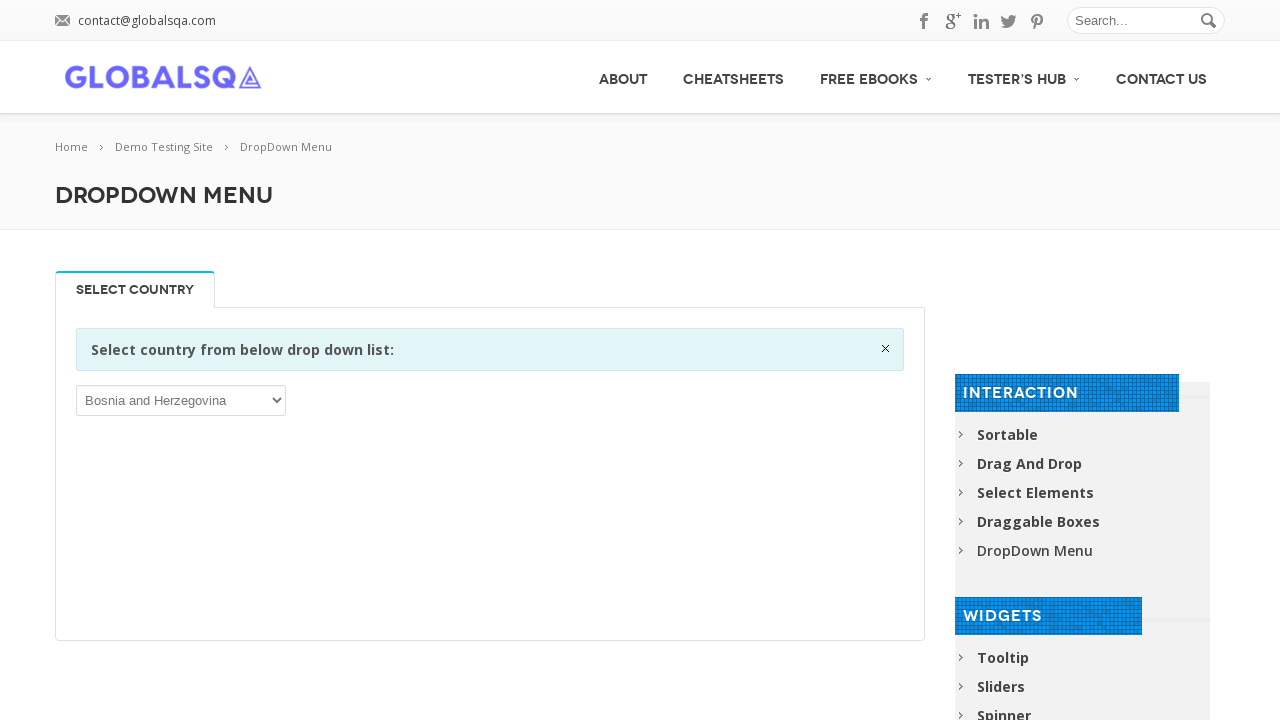

Selected dropdown option 'Botswana' starting with 'B' on select
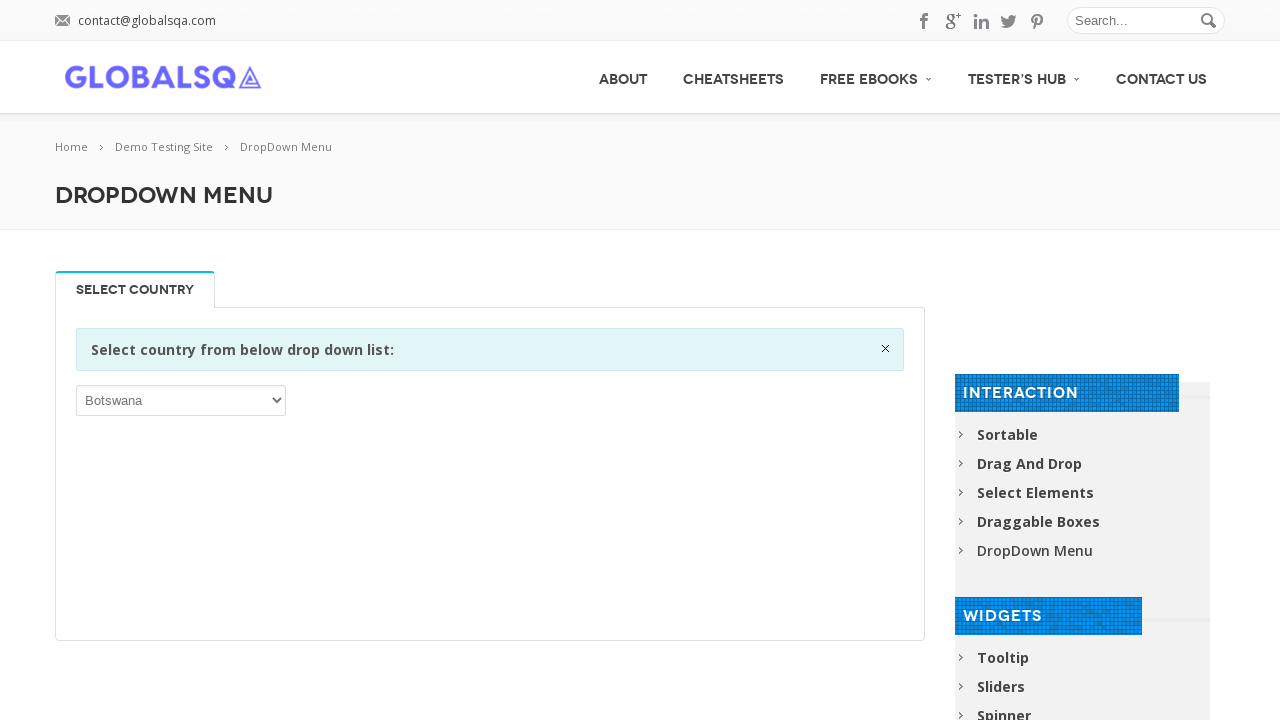

Waited 1 second after selection
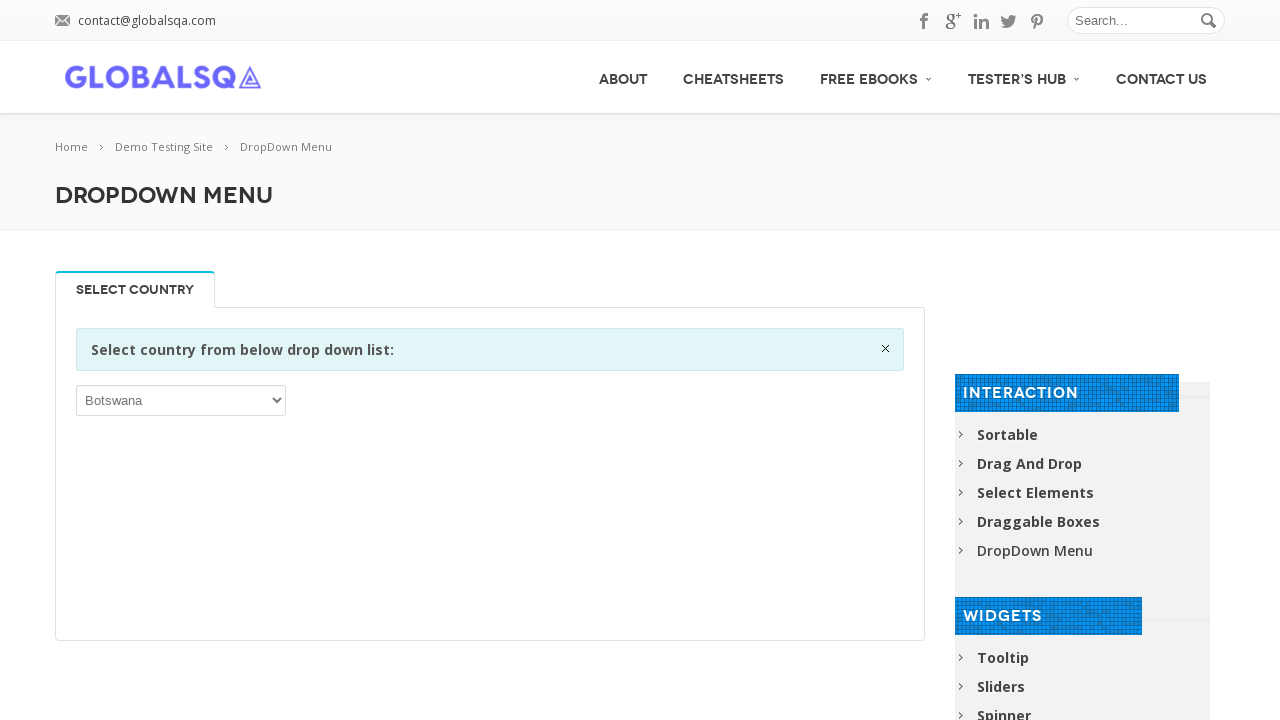

Selected dropdown option 'Bouvet Island' starting with 'B' on select
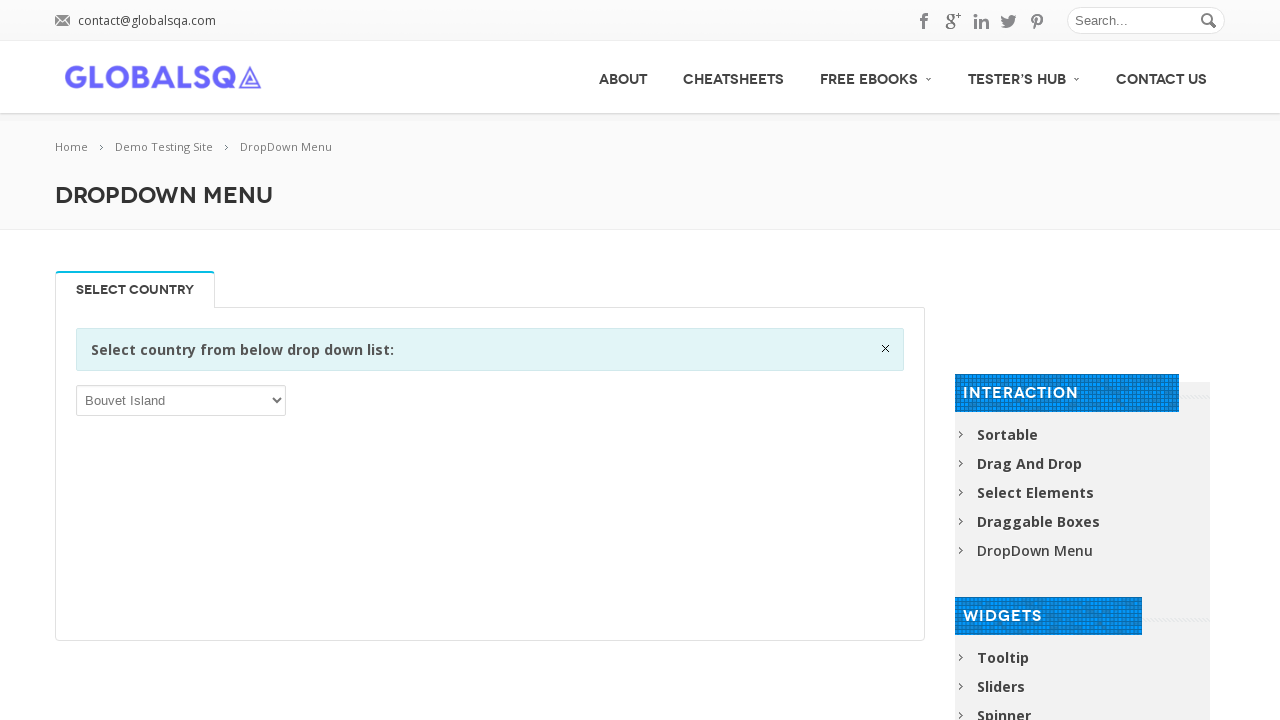

Waited 1 second after selection
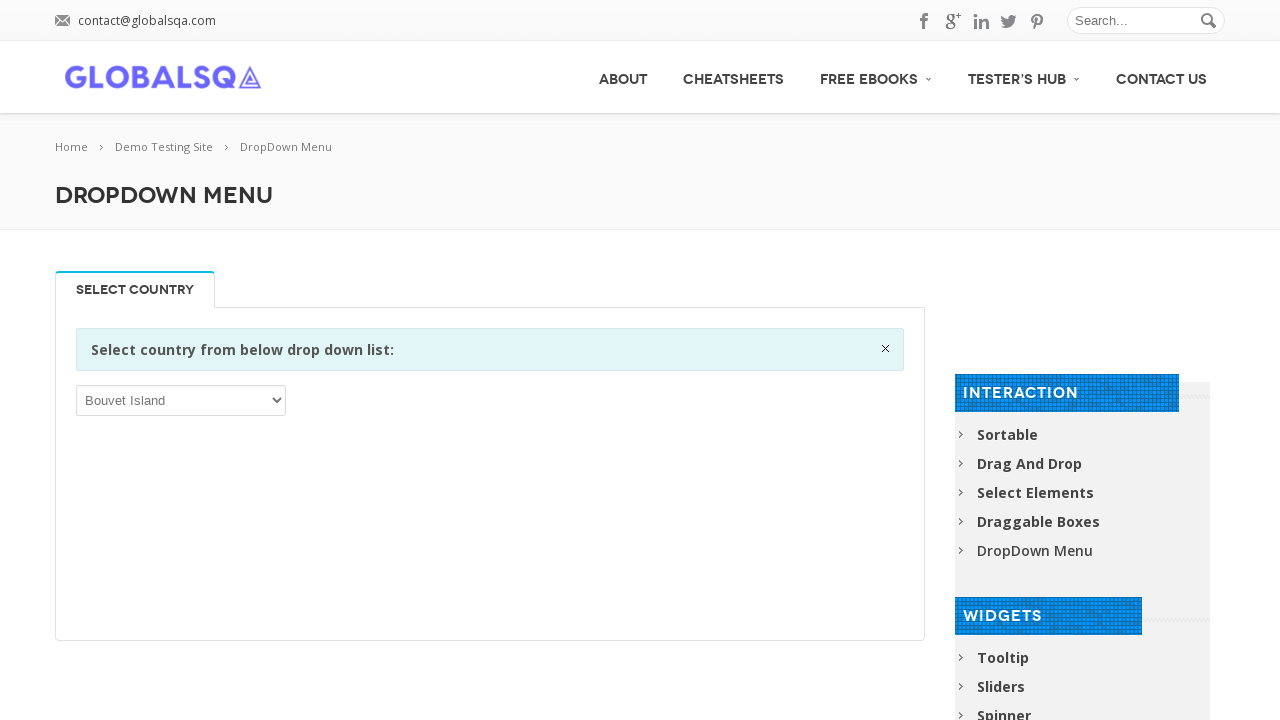

Selected dropdown option 'Brazil' starting with 'B' on select
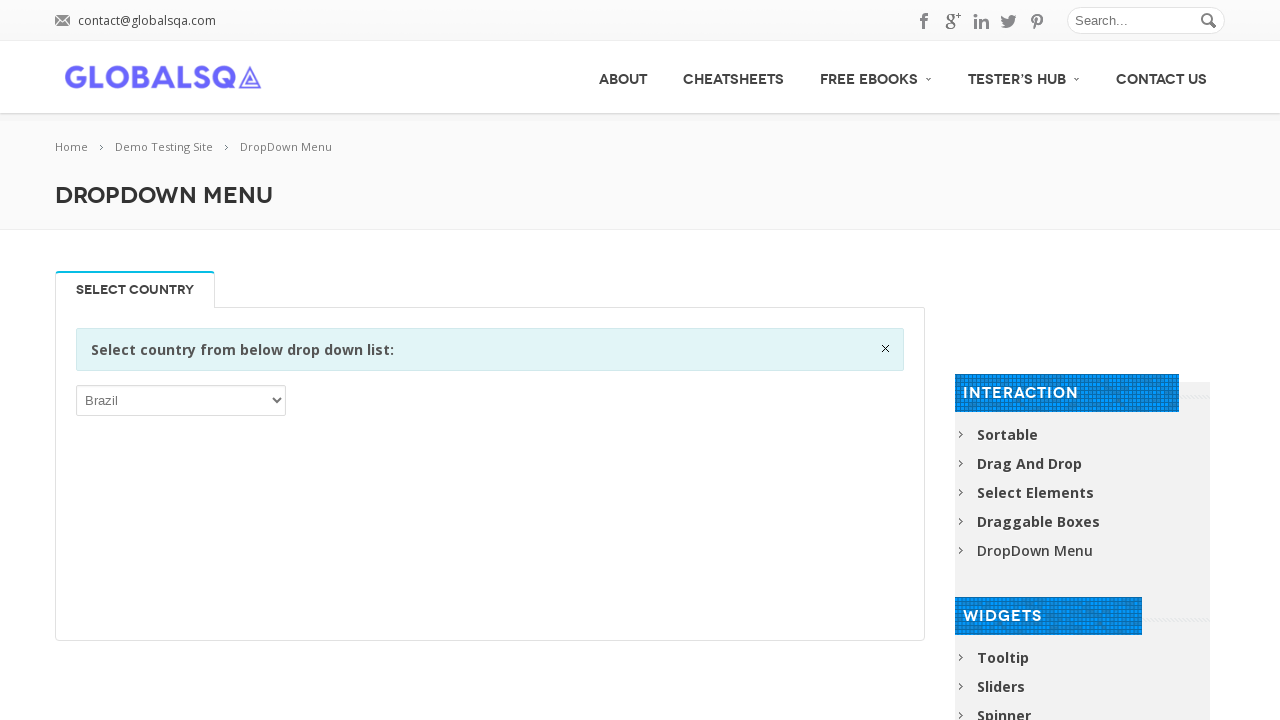

Waited 1 second after selection
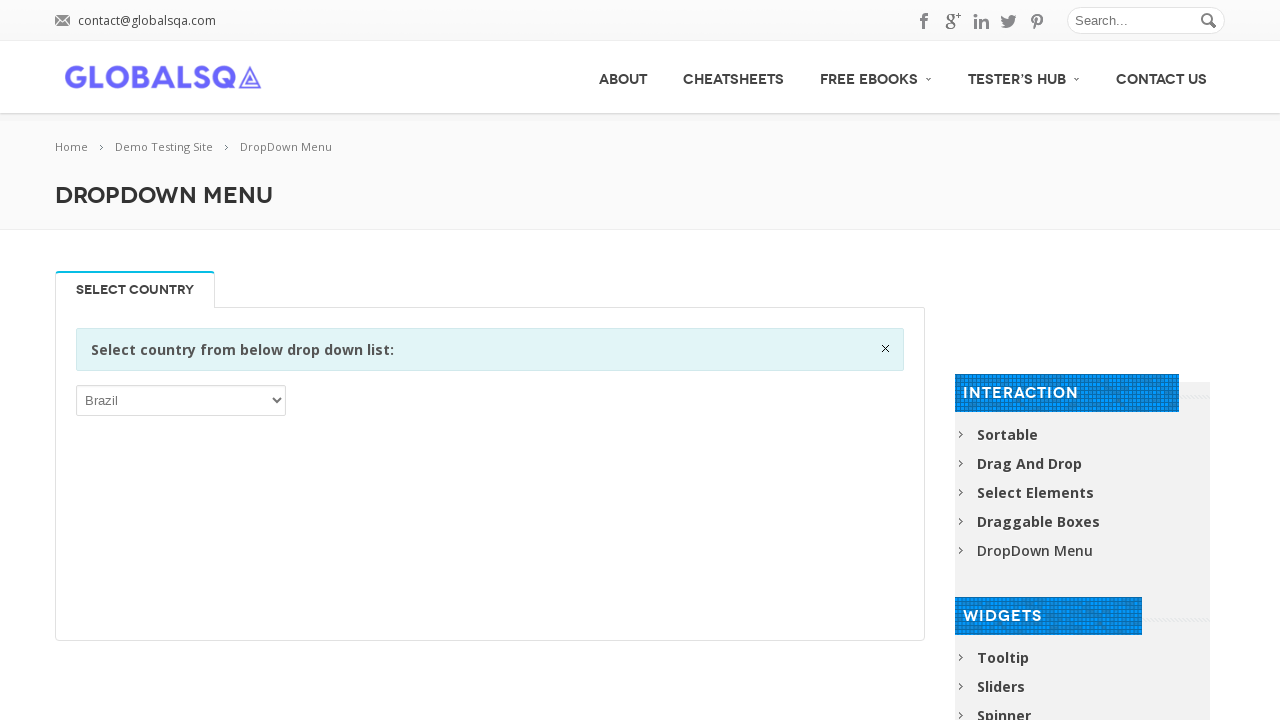

Selected dropdown option 'British Indian Ocean Territory' starting with 'B' on select
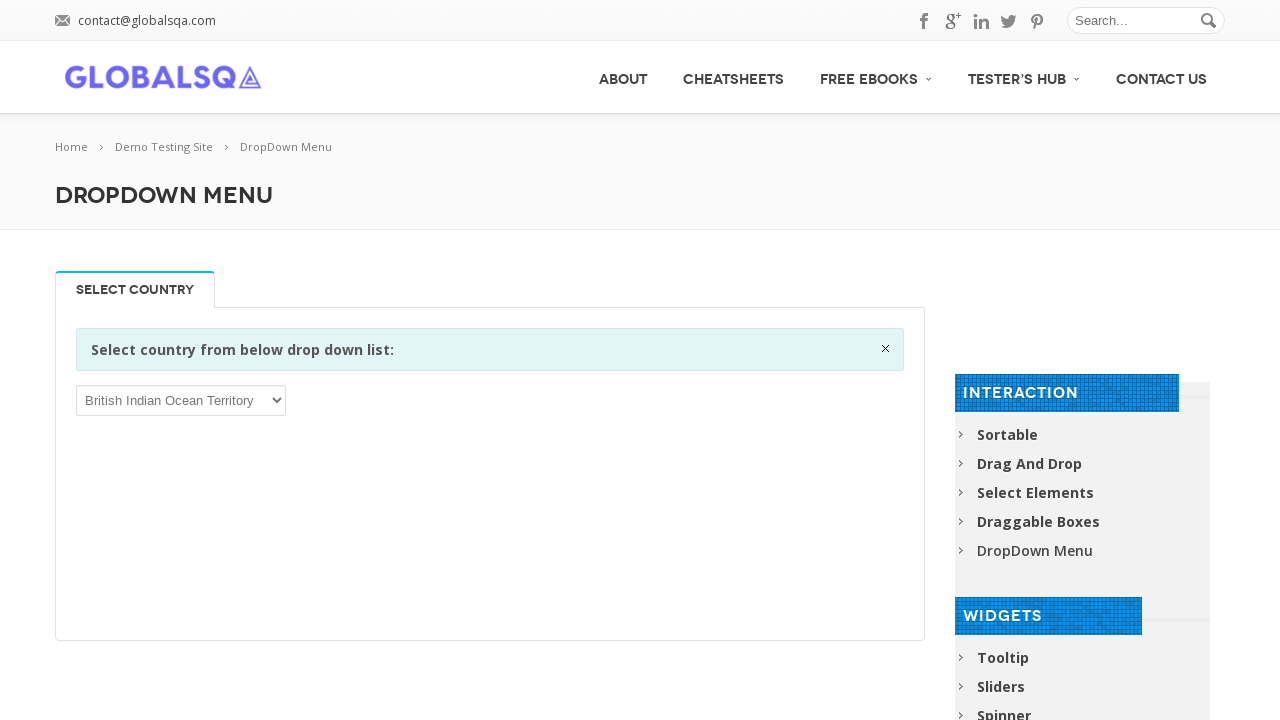

Waited 1 second after selection
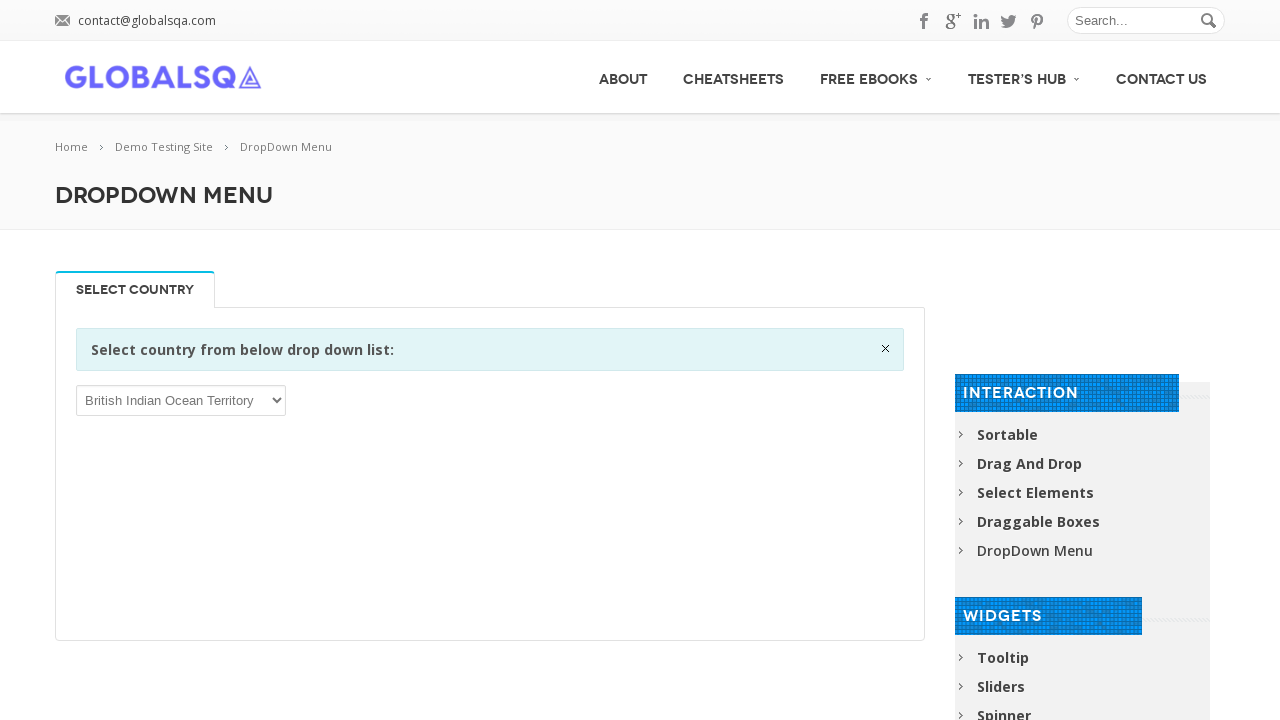

Selected dropdown option 'Brunei Darussalam' starting with 'B' on select
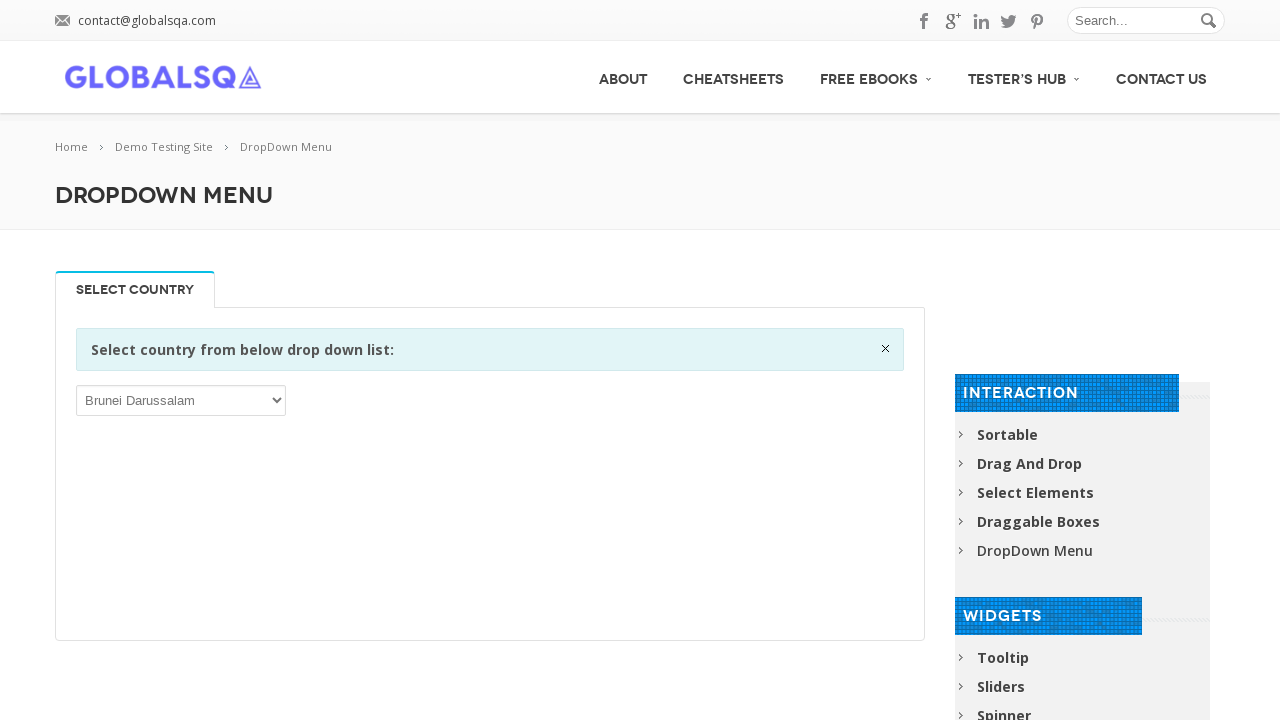

Waited 1 second after selection
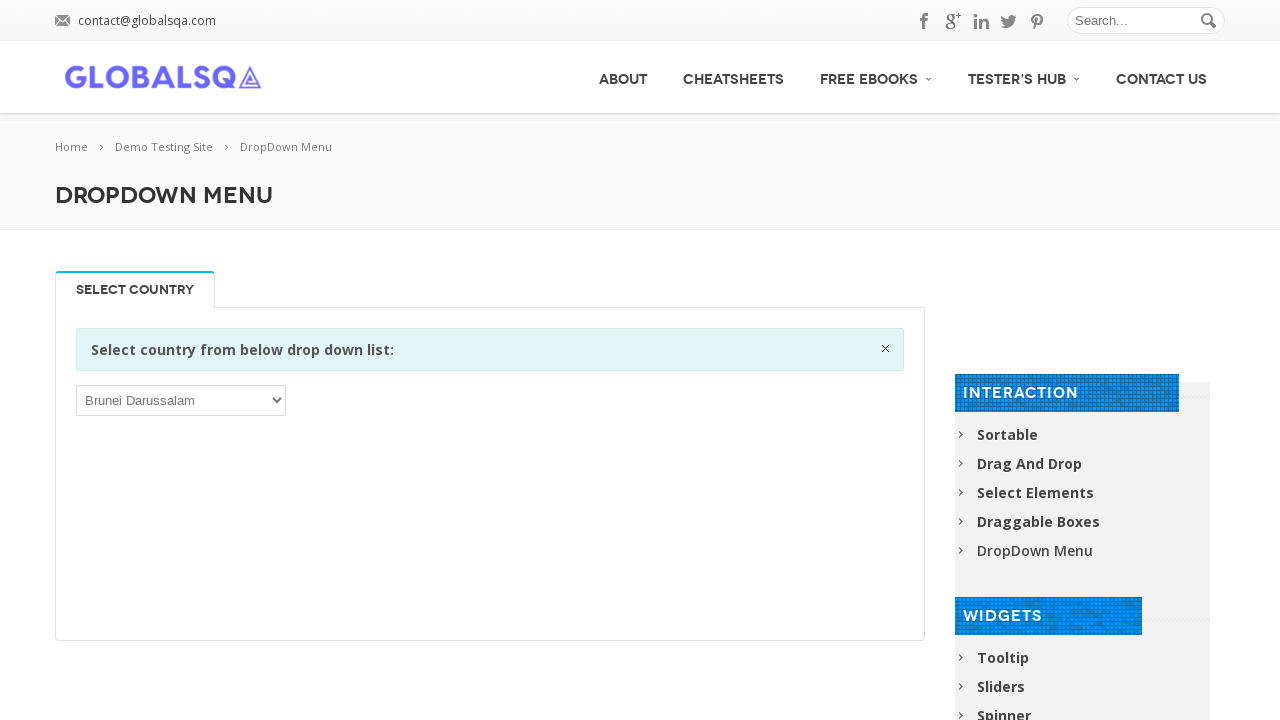

Selected dropdown option 'Bulgaria' starting with 'B' on select
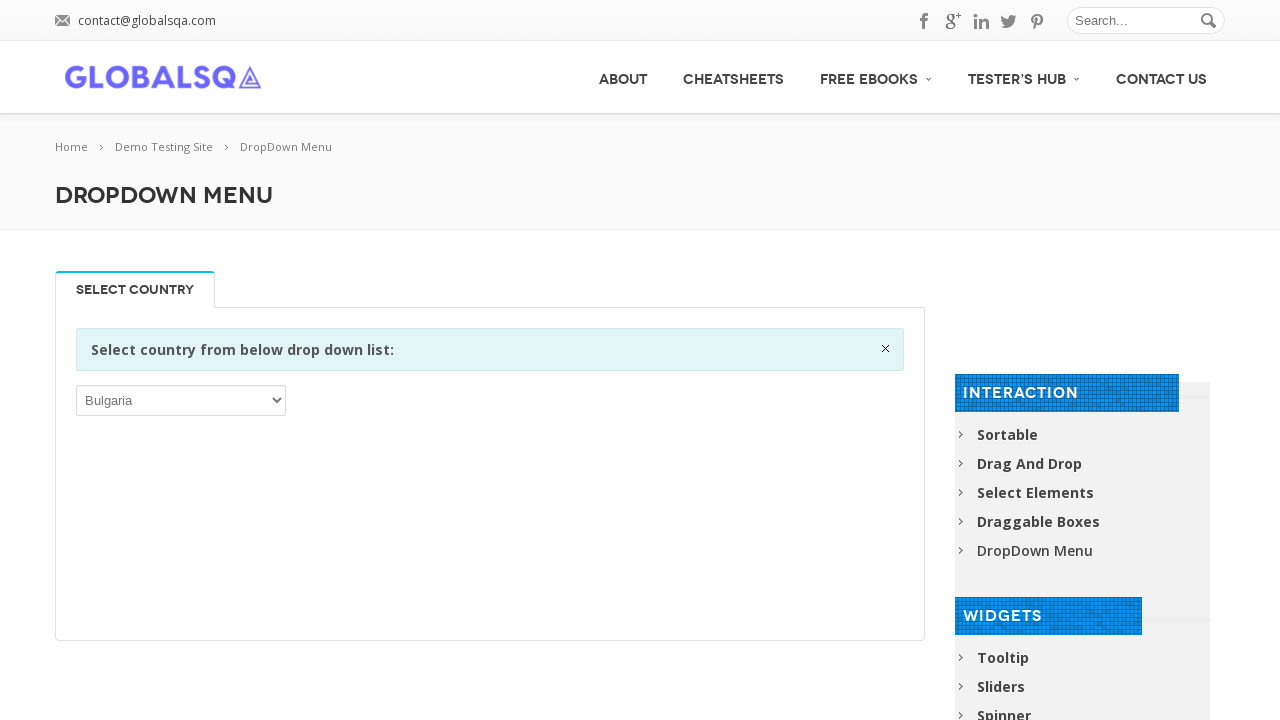

Waited 1 second after selection
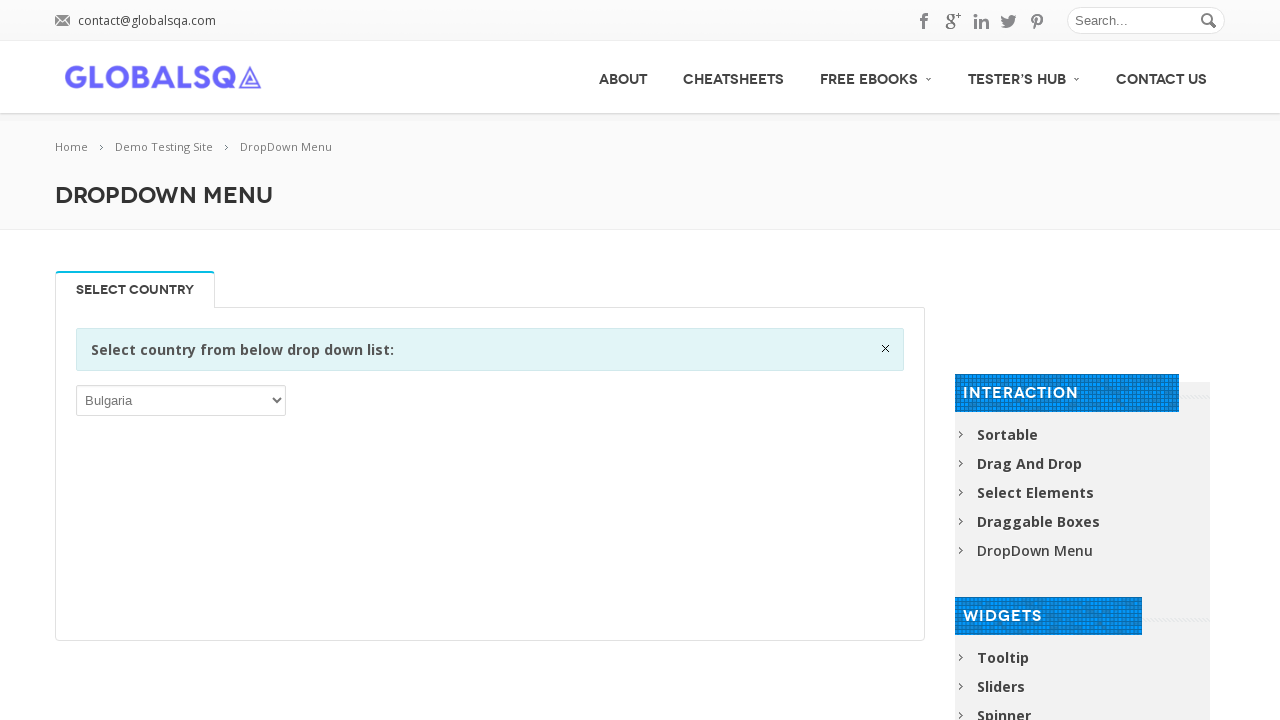

Selected dropdown option 'Burkina Faso' starting with 'B' on select
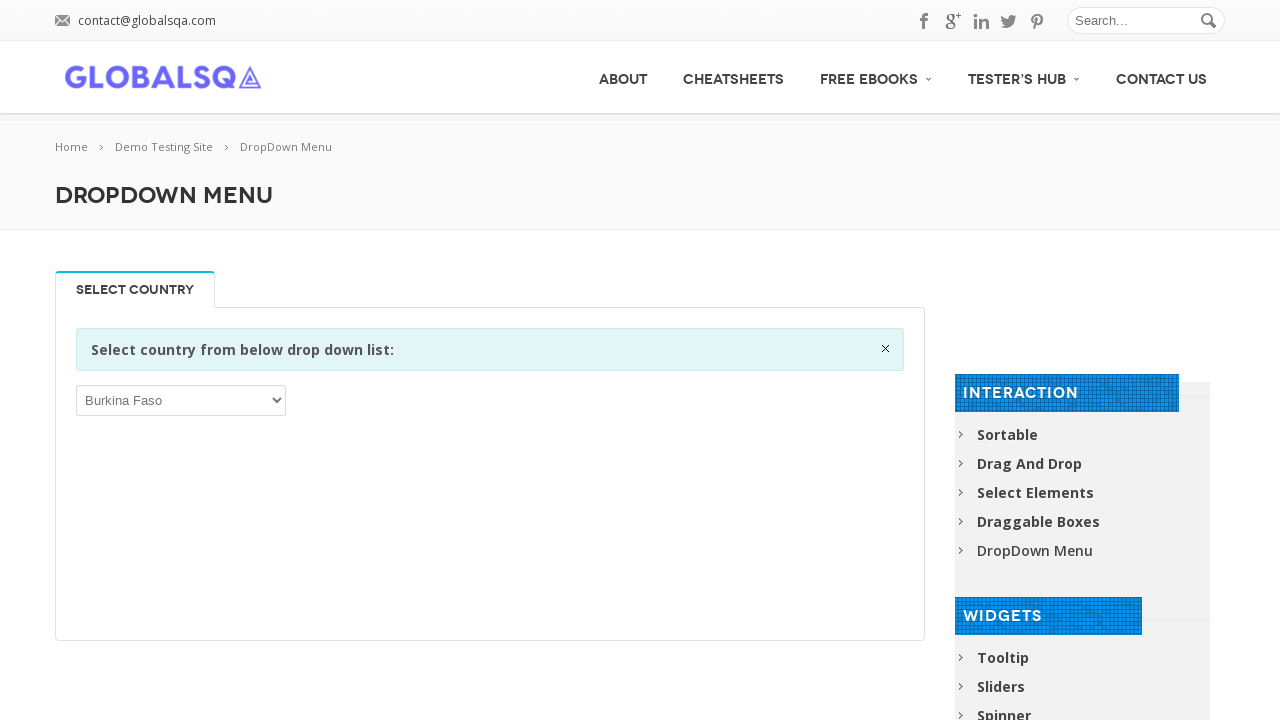

Waited 1 second after selection
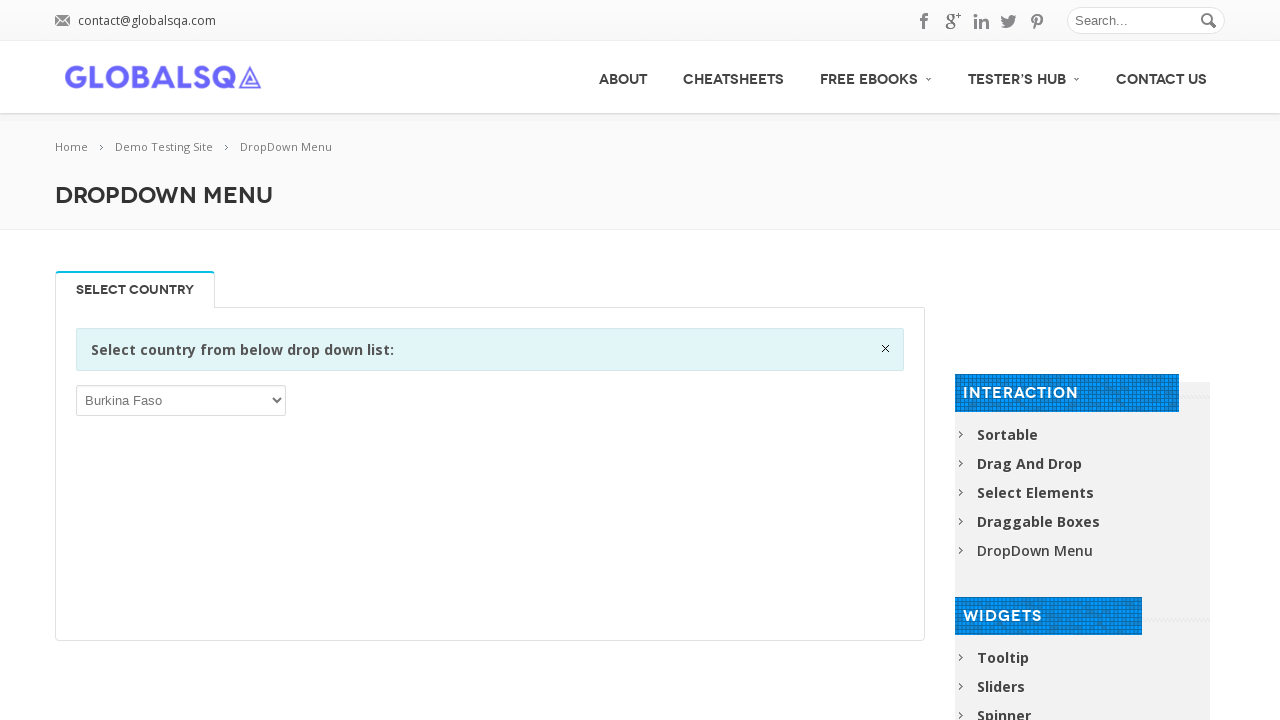

Selected dropdown option 'Burundi' starting with 'B' on select
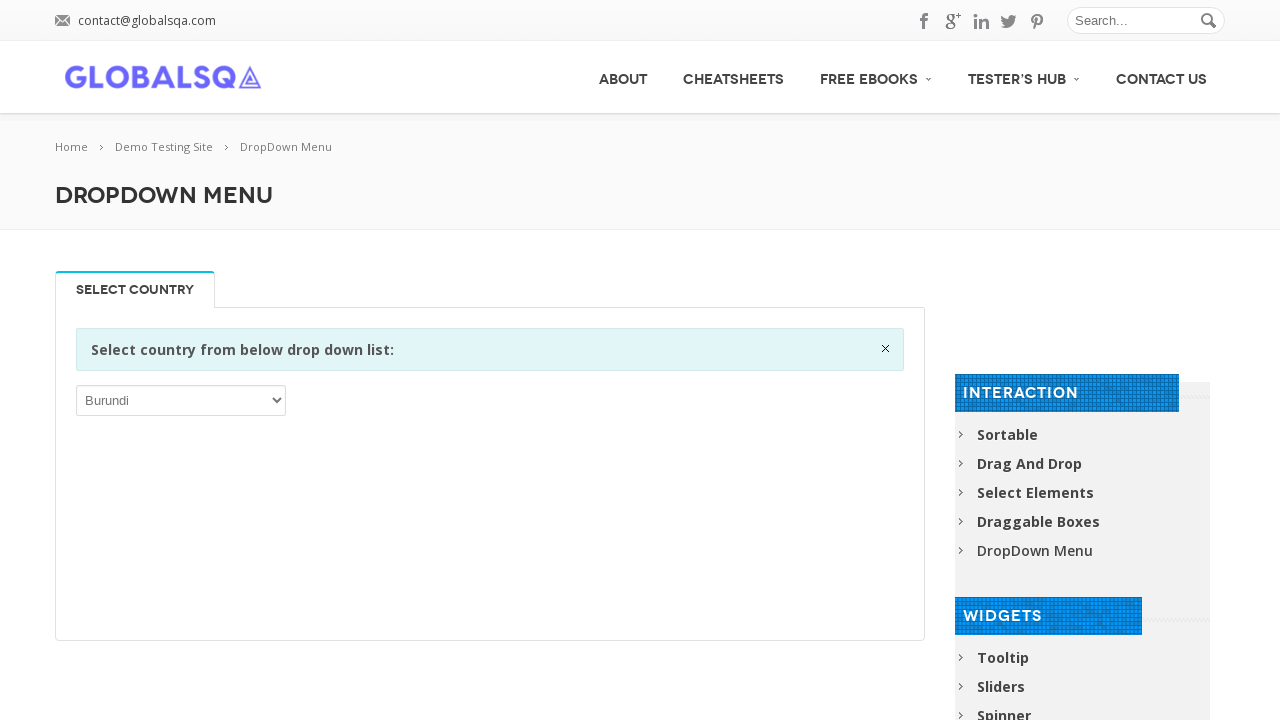

Waited 1 second after selection
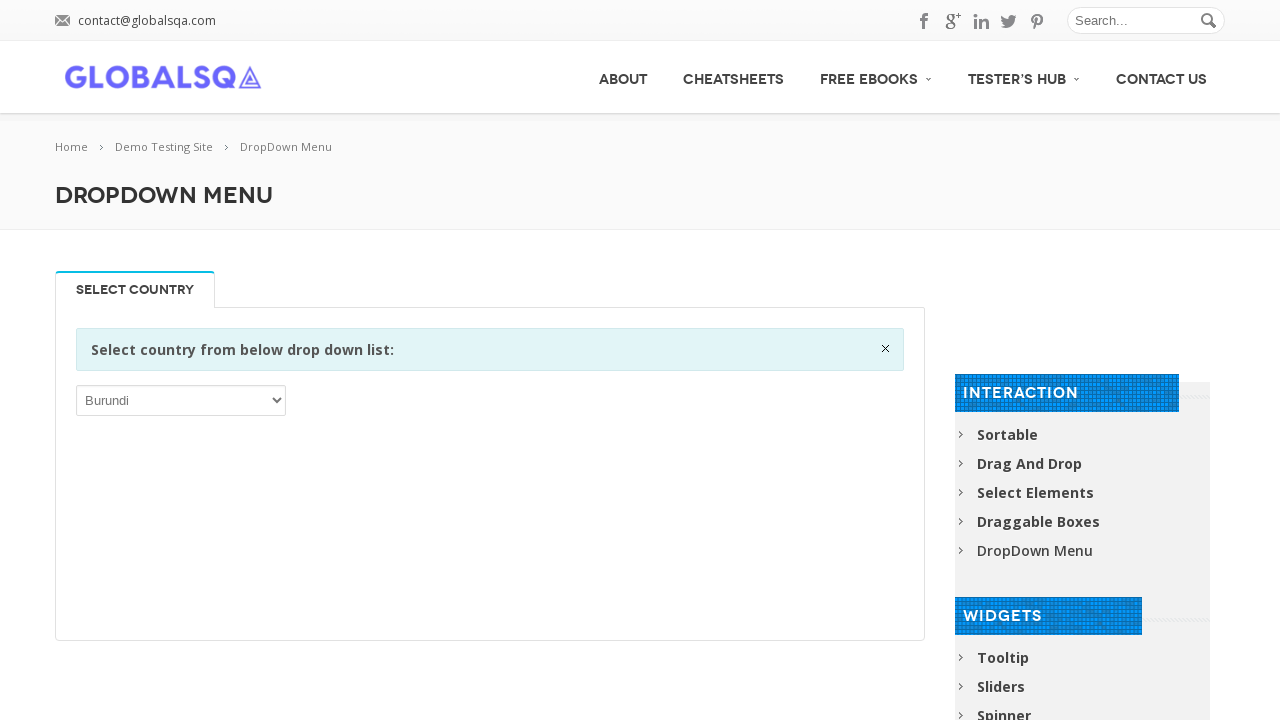

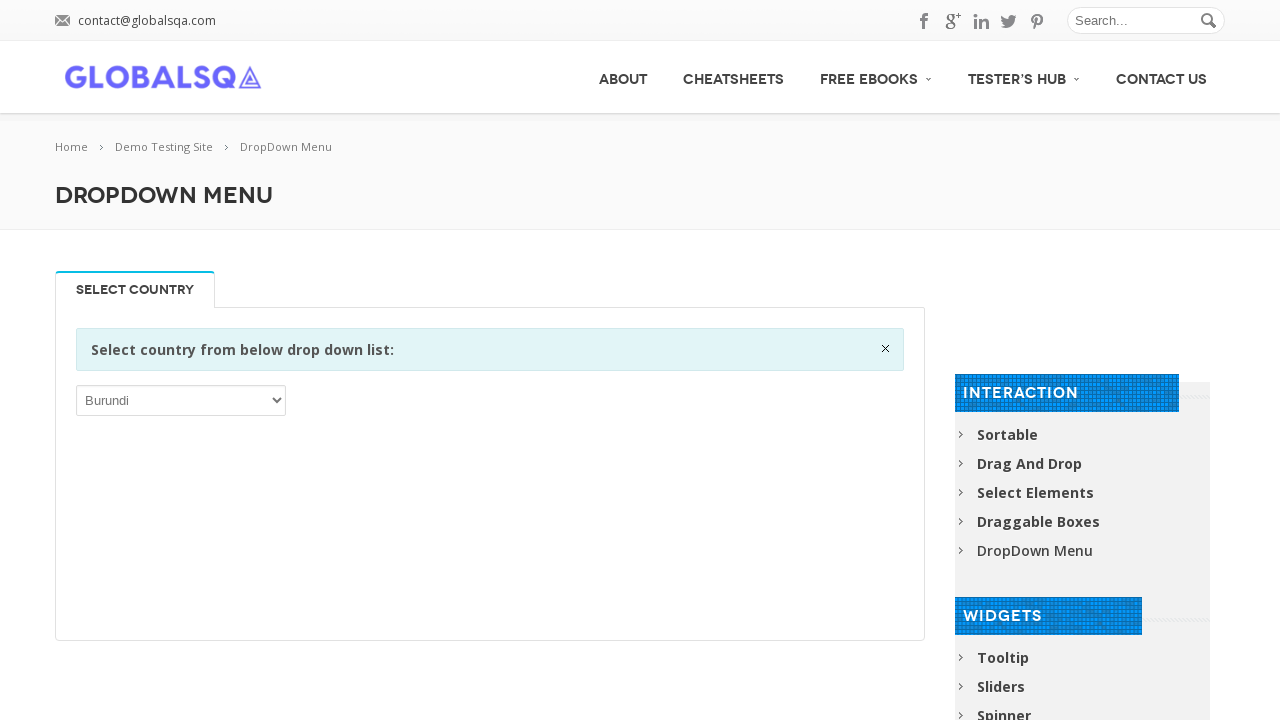